Tests various browser automation features including hover actions, checkboxes, input fields, dropdowns, file uploads, table interactions, keyboard actions, window handling, and context clicks on the Heroku test site

Starting URL: http://the-internet.herokuapp.com/

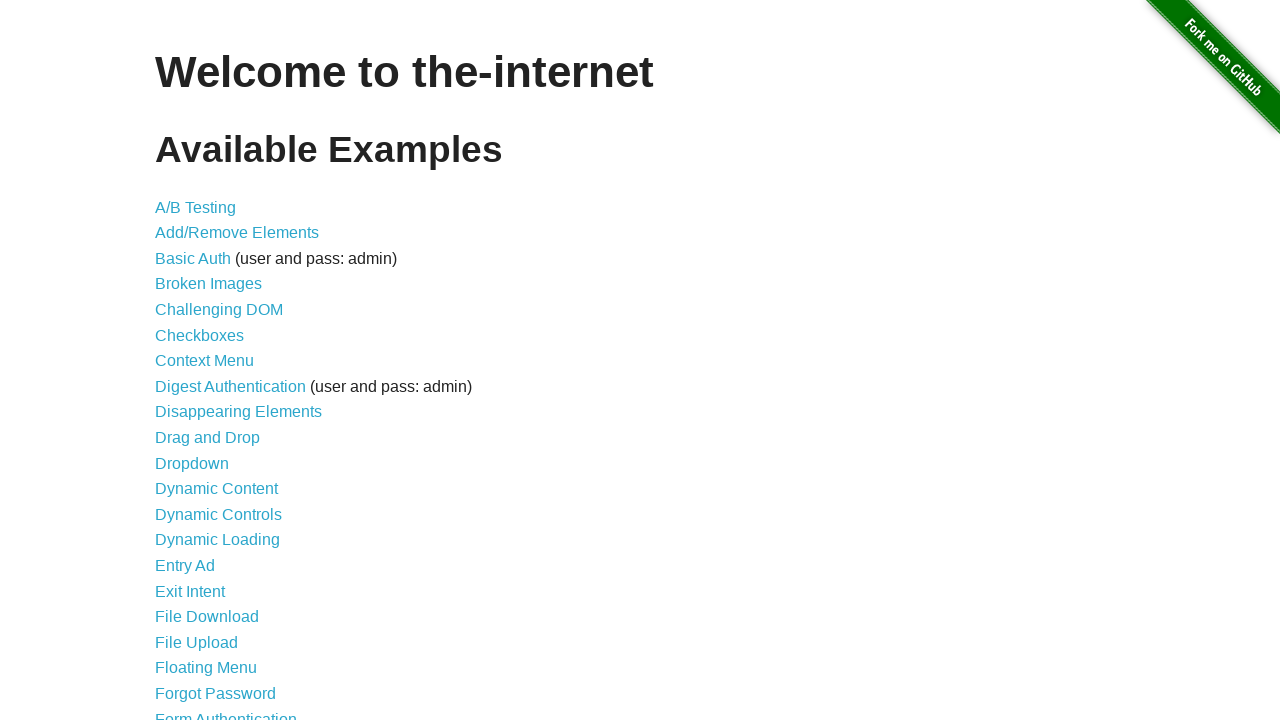

Clicked on Hovers menu item at (180, 360) on xpath=//*[@id='content']/ul/li[25]/a
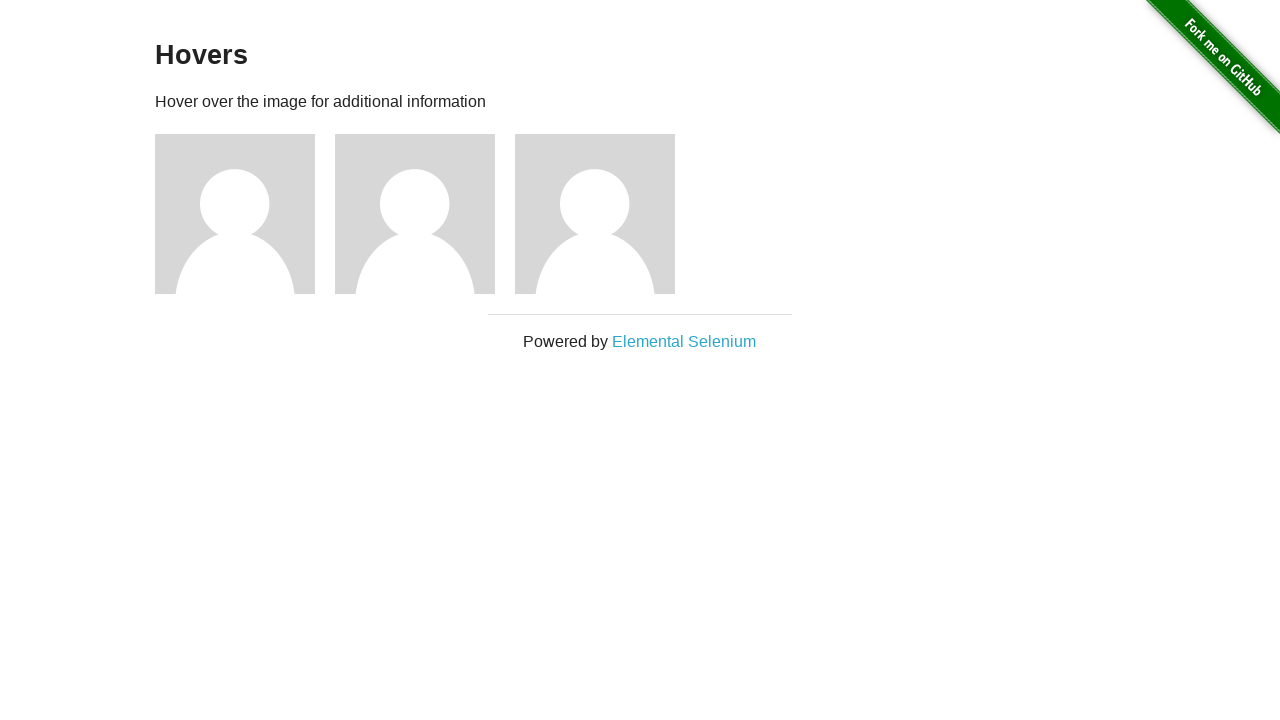

Hovered over the first image at (235, 214) on xpath=//*[@id='content']/div/div[1]/img
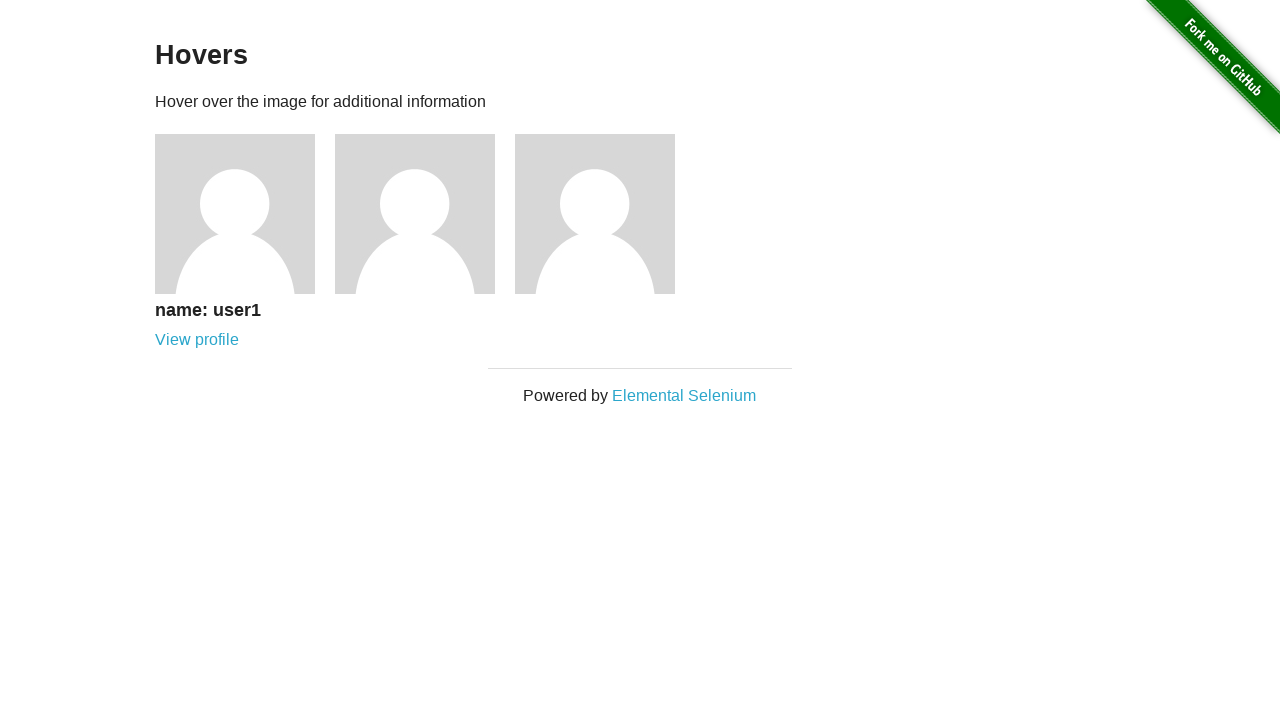

Clicked on the hovered image at (235, 214) on xpath=//*[@id='content']/div/div[1]/img
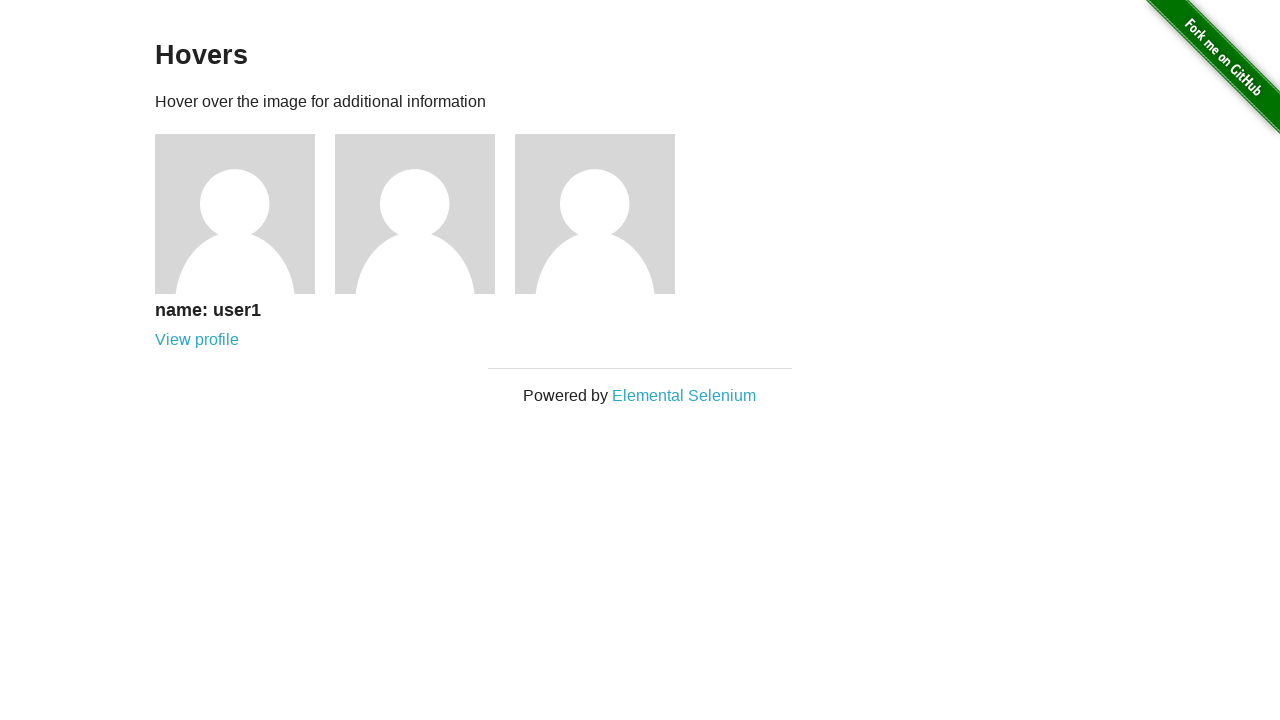

Retrieved hover text: name: user1
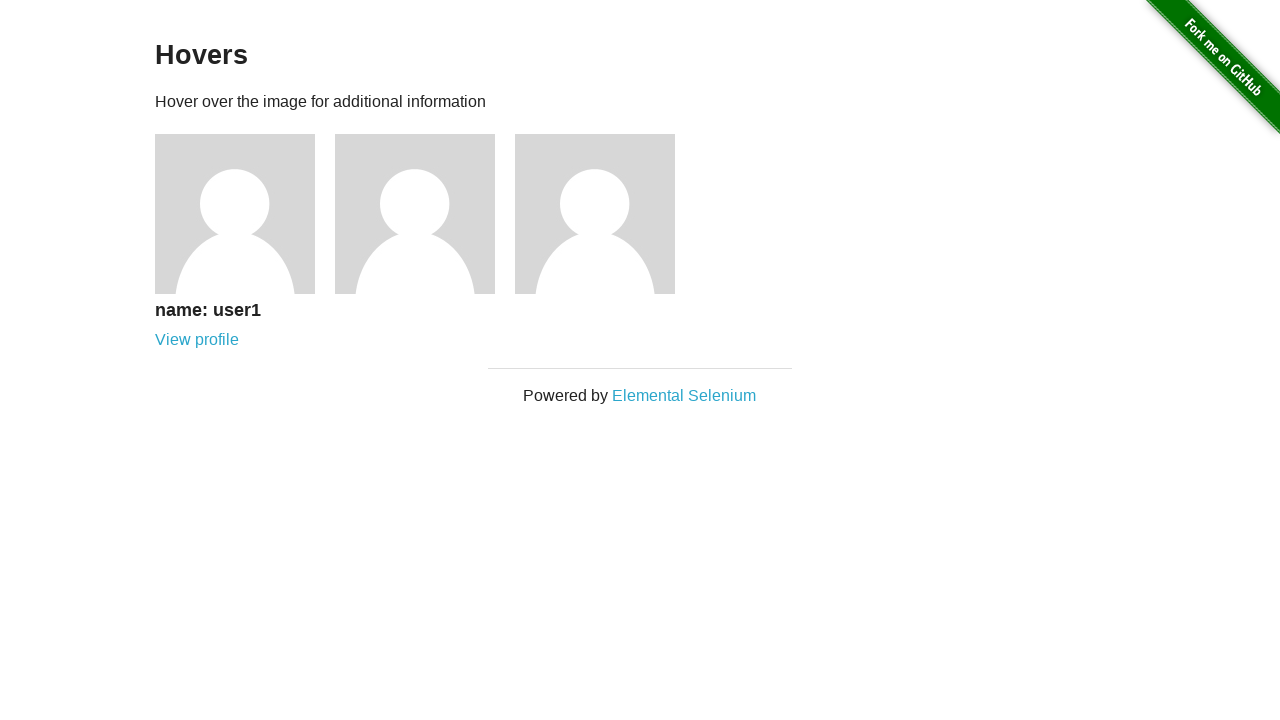

Navigated back from Hovers page
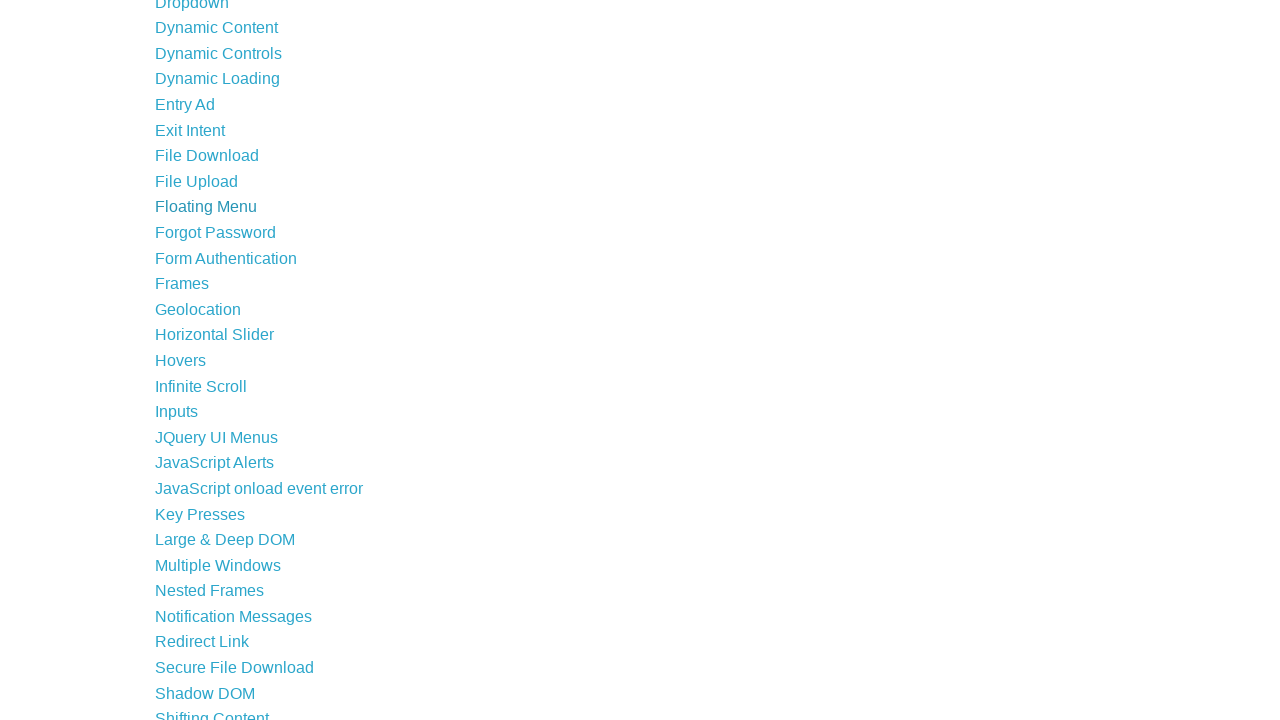

Clicked on Checkboxes menu item at (200, 335) on xpath=//*[@id='content']/ul/li[6]/a
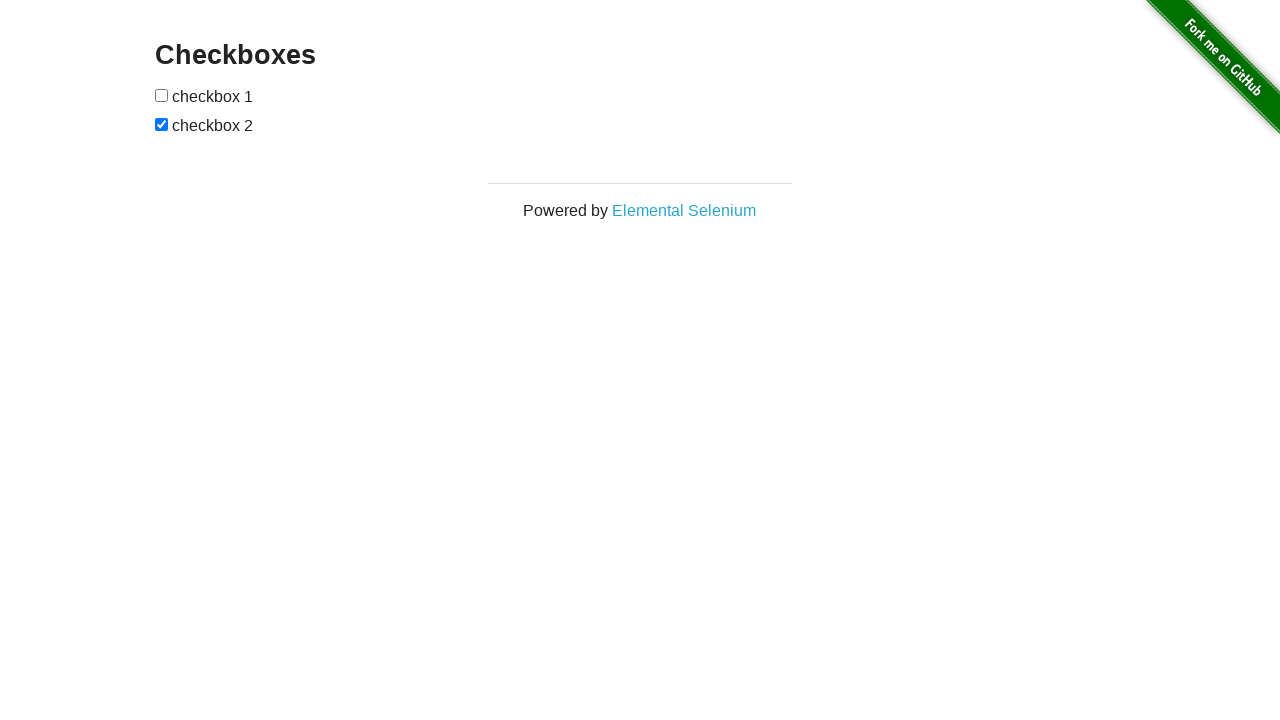

Clicked on checkbox 2 at (162, 124) on xpath=//*[@id='checkboxes']/input[2]
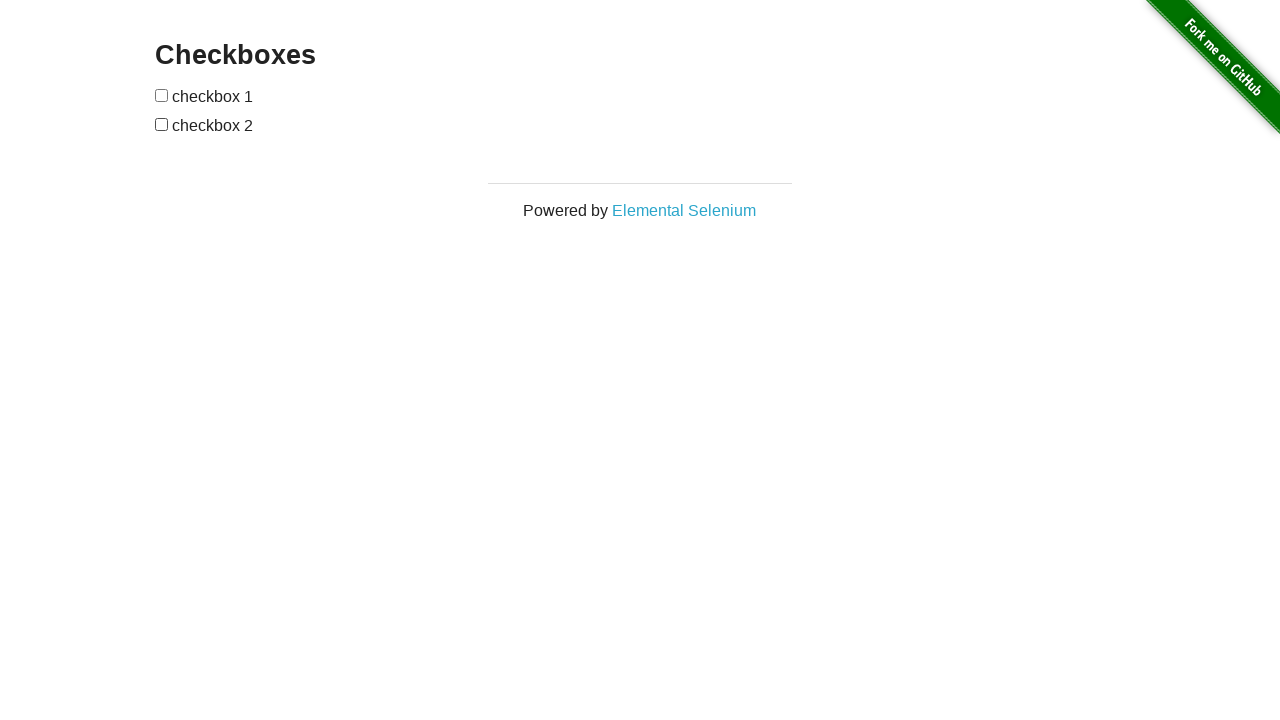

Waited 2 seconds
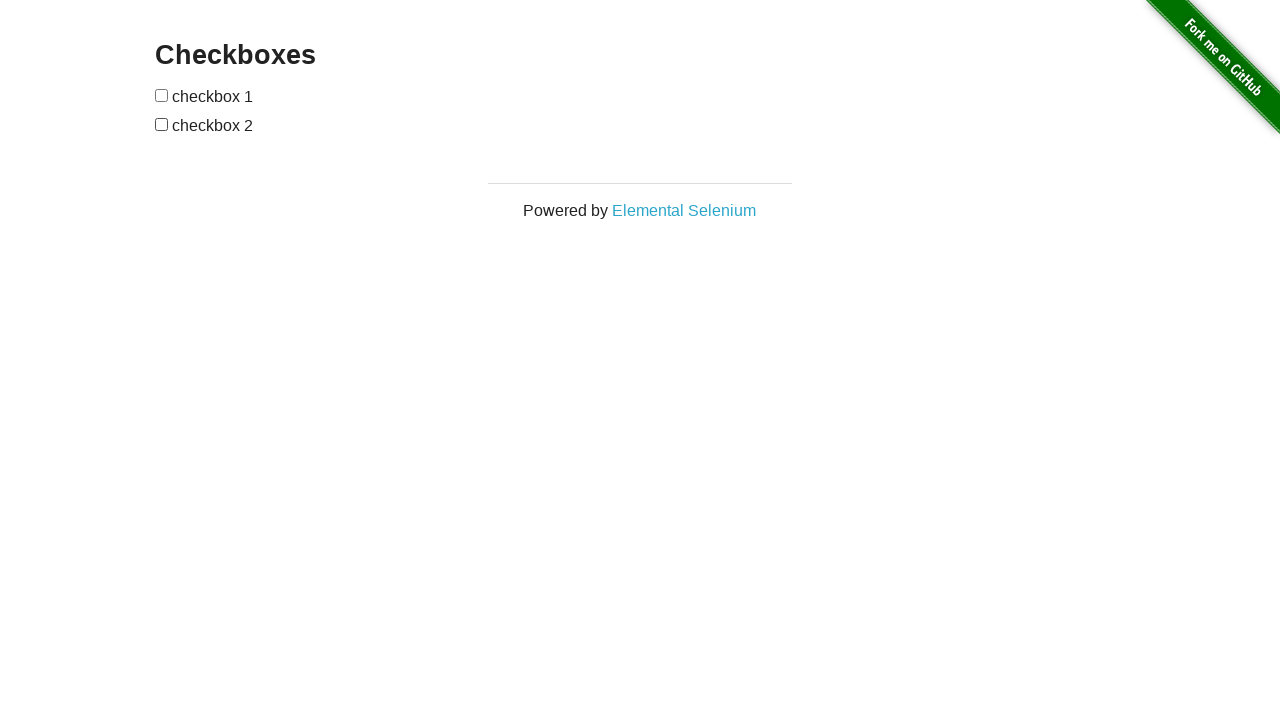

Clicked on checkbox 1 at (162, 95) on xpath=//*[@id='checkboxes']/input[1]
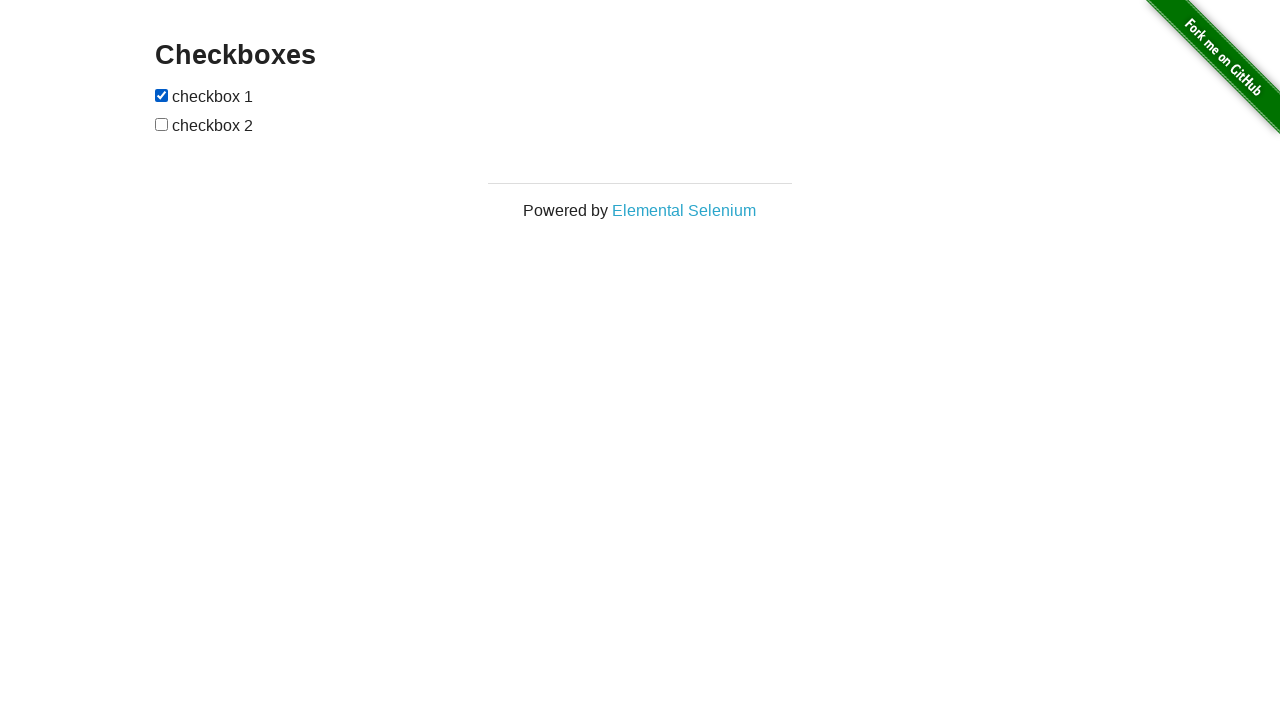

Clicked on checkbox 2 again at (162, 124) on xpath=//*[@id='checkboxes']/input[2]
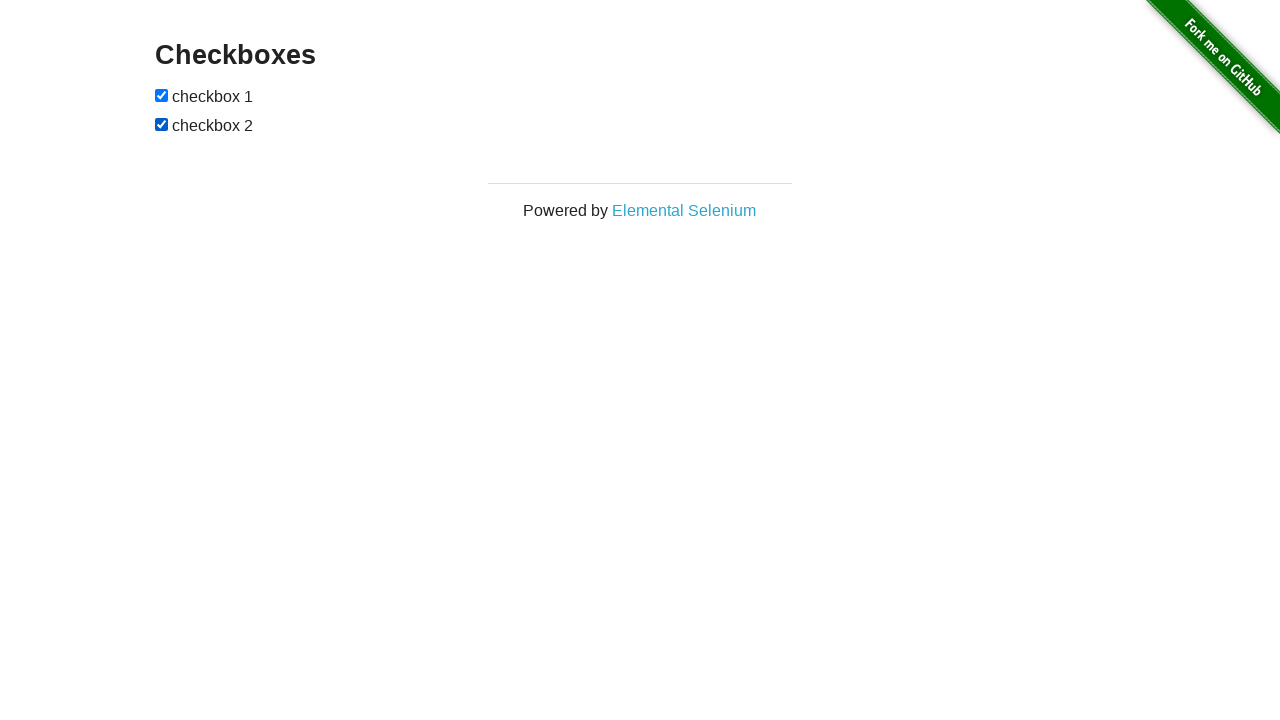

Navigated back from Checkboxes page
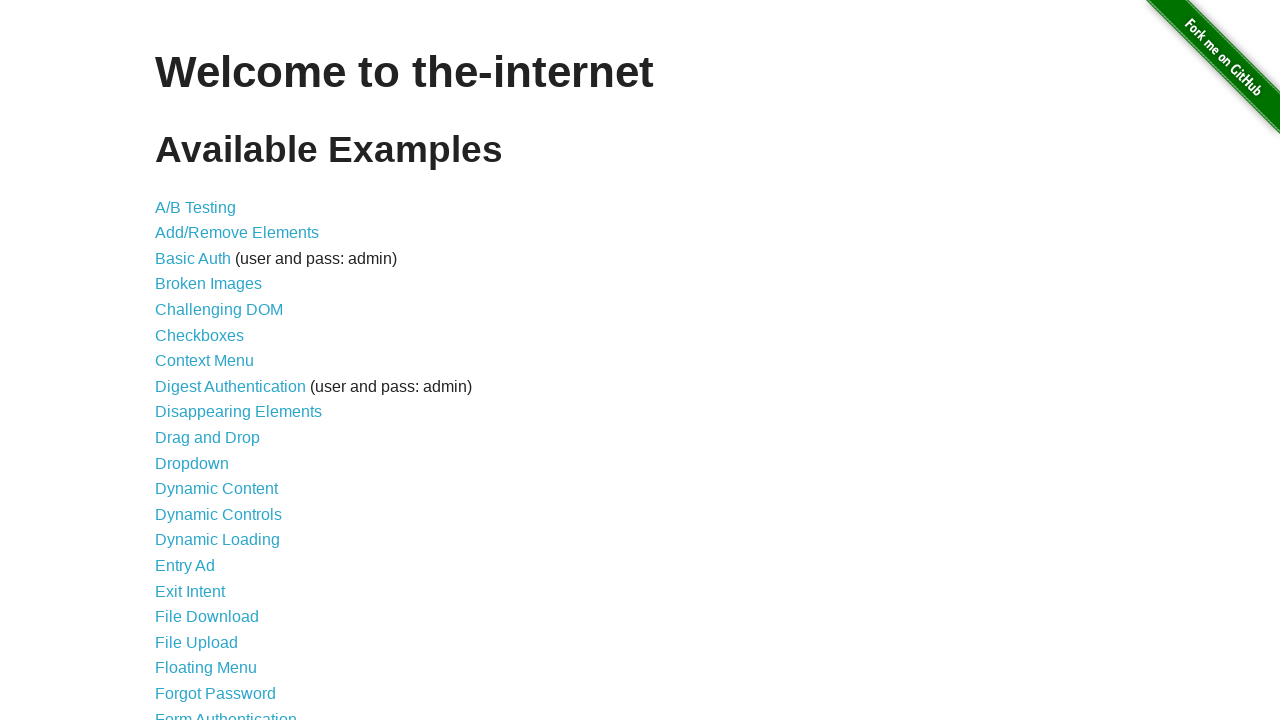

Clicked on Input field menu item at (176, 361) on xpath=//*[@id='content']/ul/li[27]/a
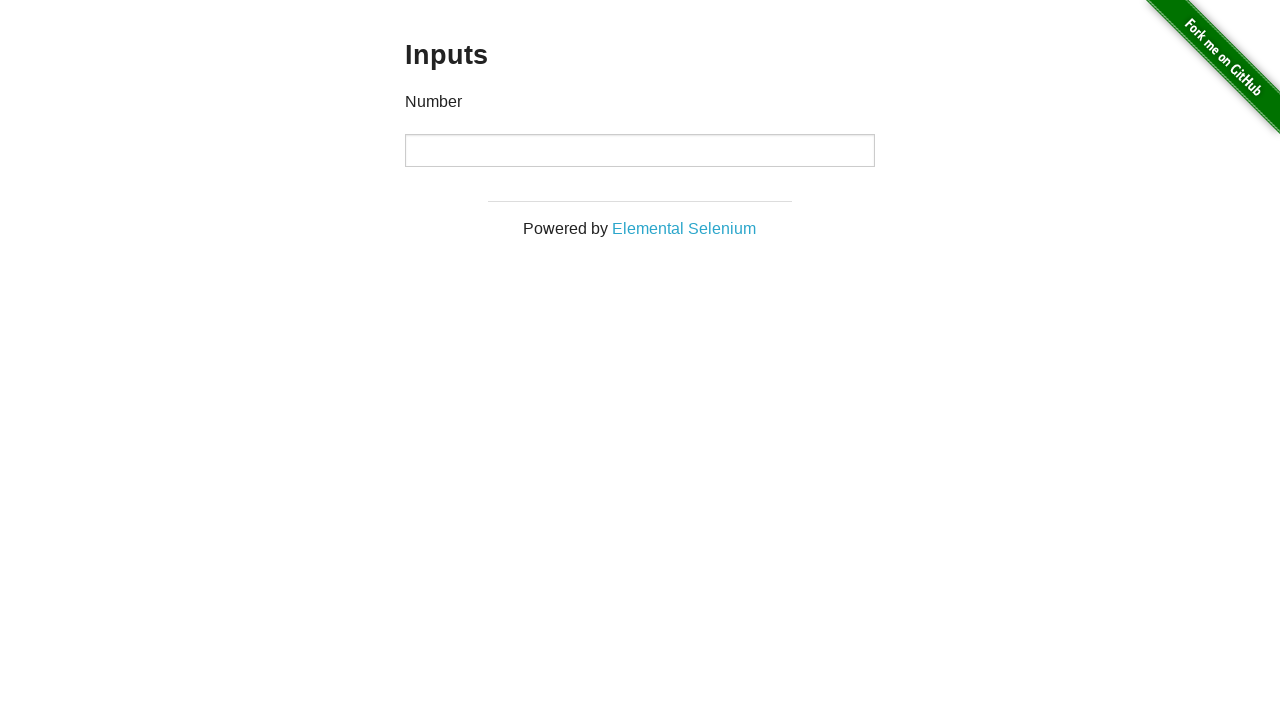

Filled input field with '1234' on xpath=//*[@id='content']/div/div/div/input
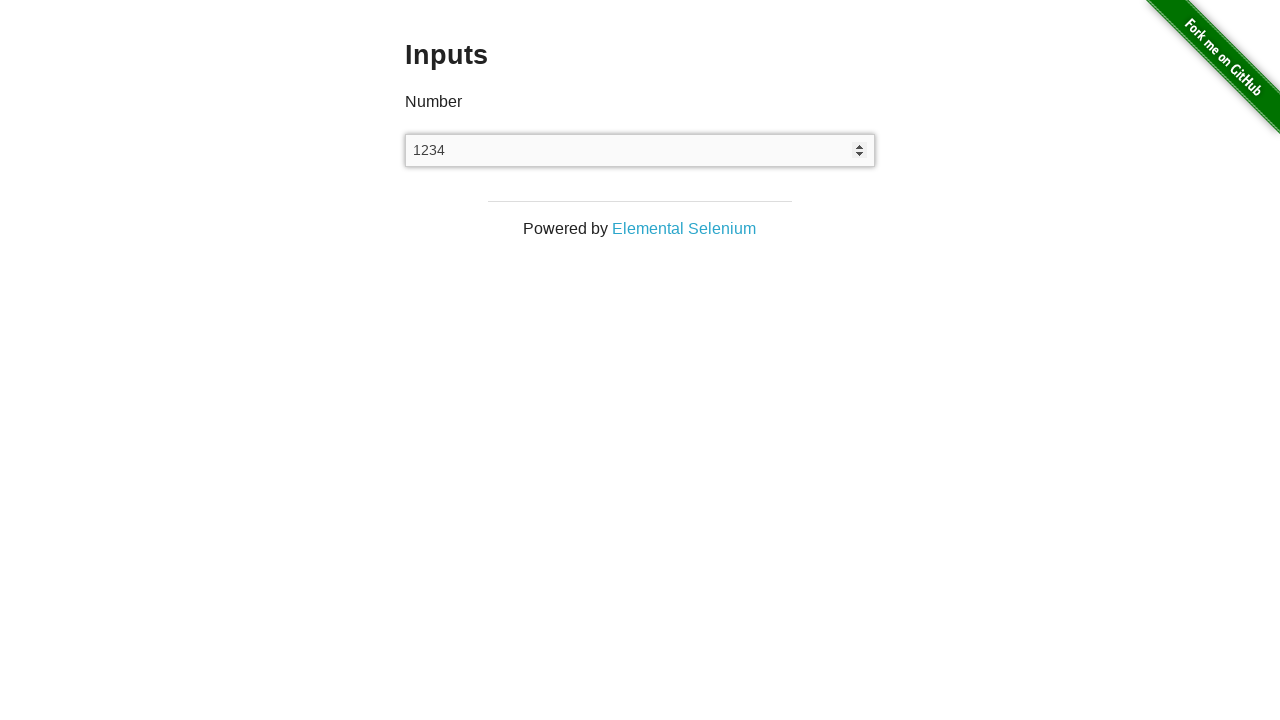

Navigated back from Input field page
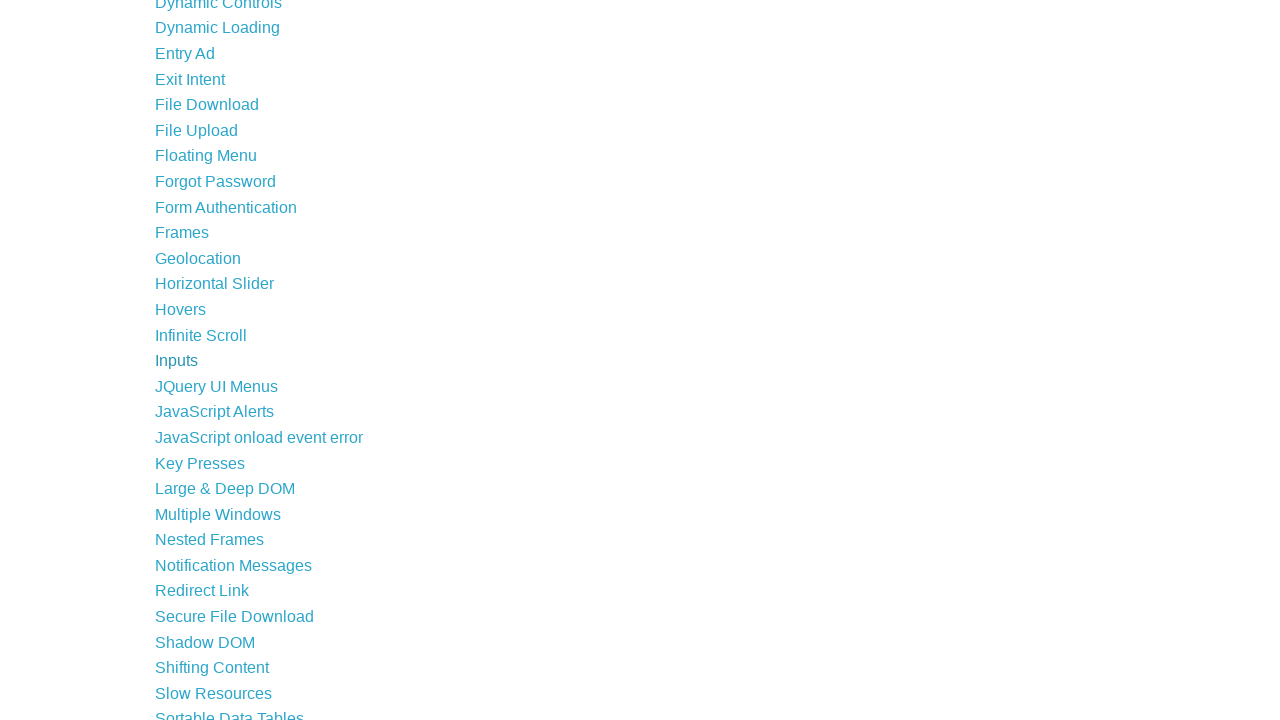

Clicked on Dropdown menu item at (192, 360) on xpath=//*[@id='content']/ul/li[11]/a
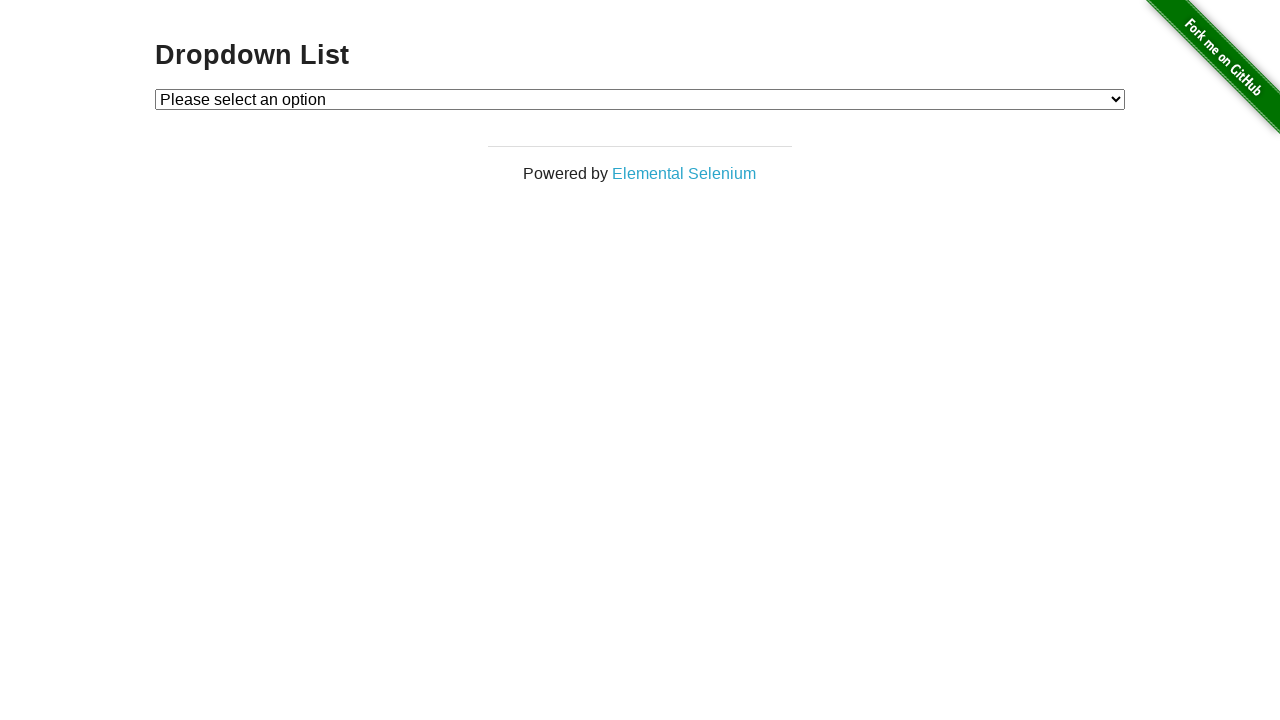

Selected dropdown option at index 2 on #dropdown
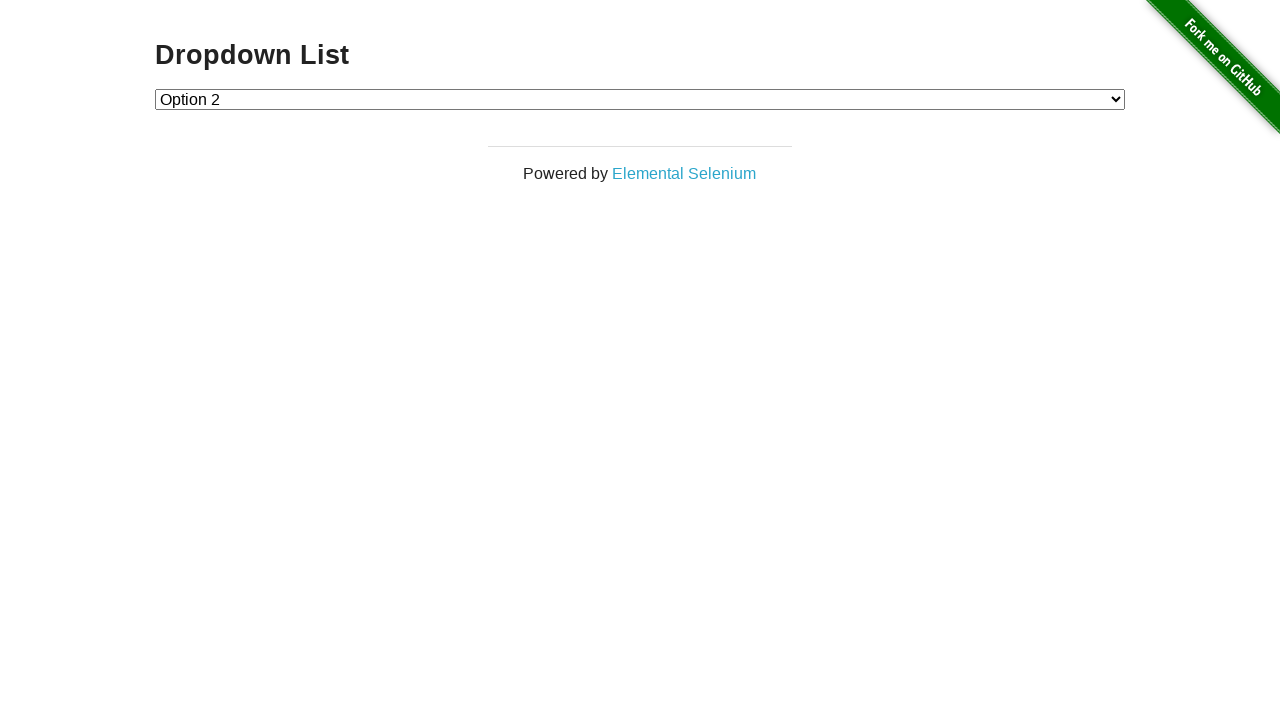

Navigated back from Dropdown page
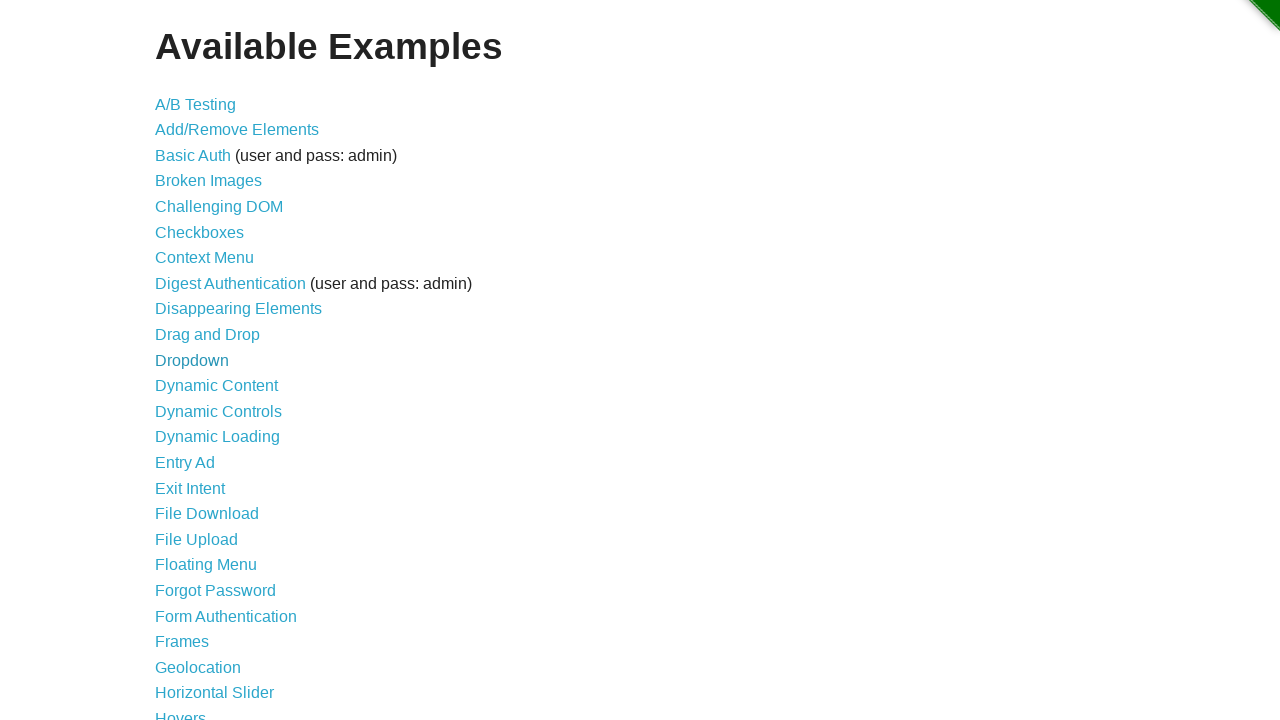

Clicked on File Upload menu item at (196, 539) on xpath=//*[@id='content']/ul/li[18]/a
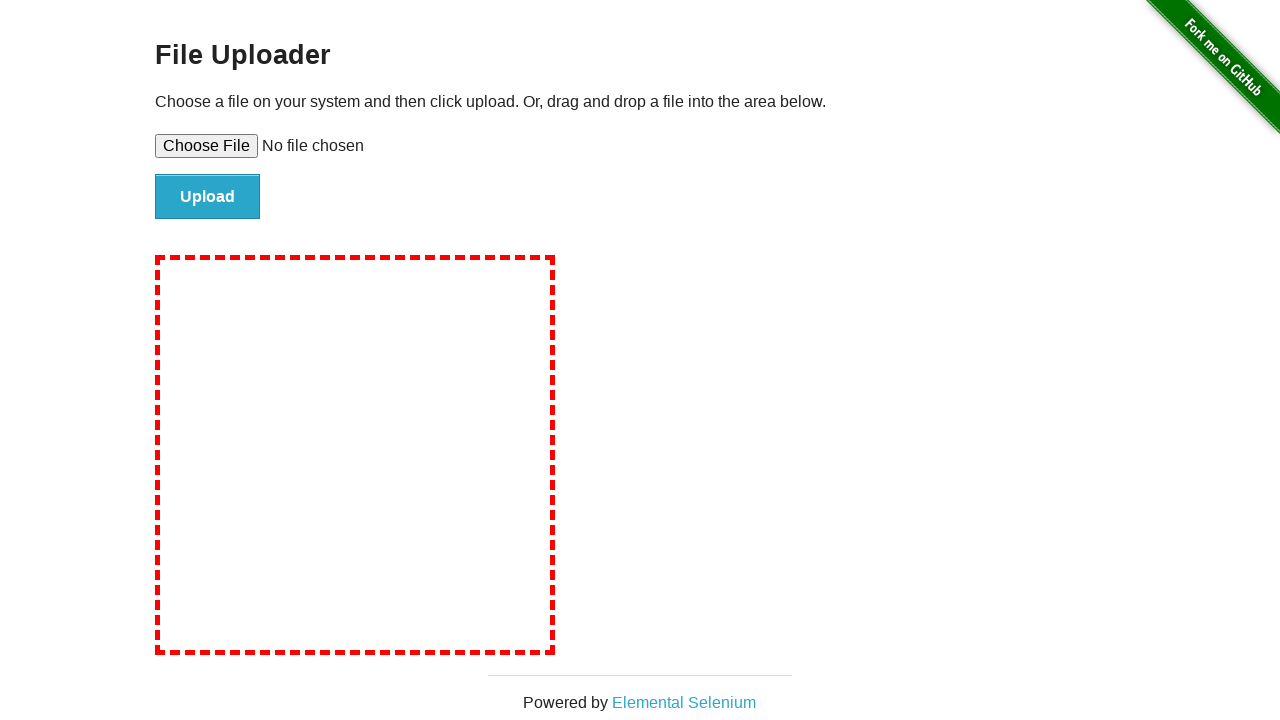

Created temporary test file for upload
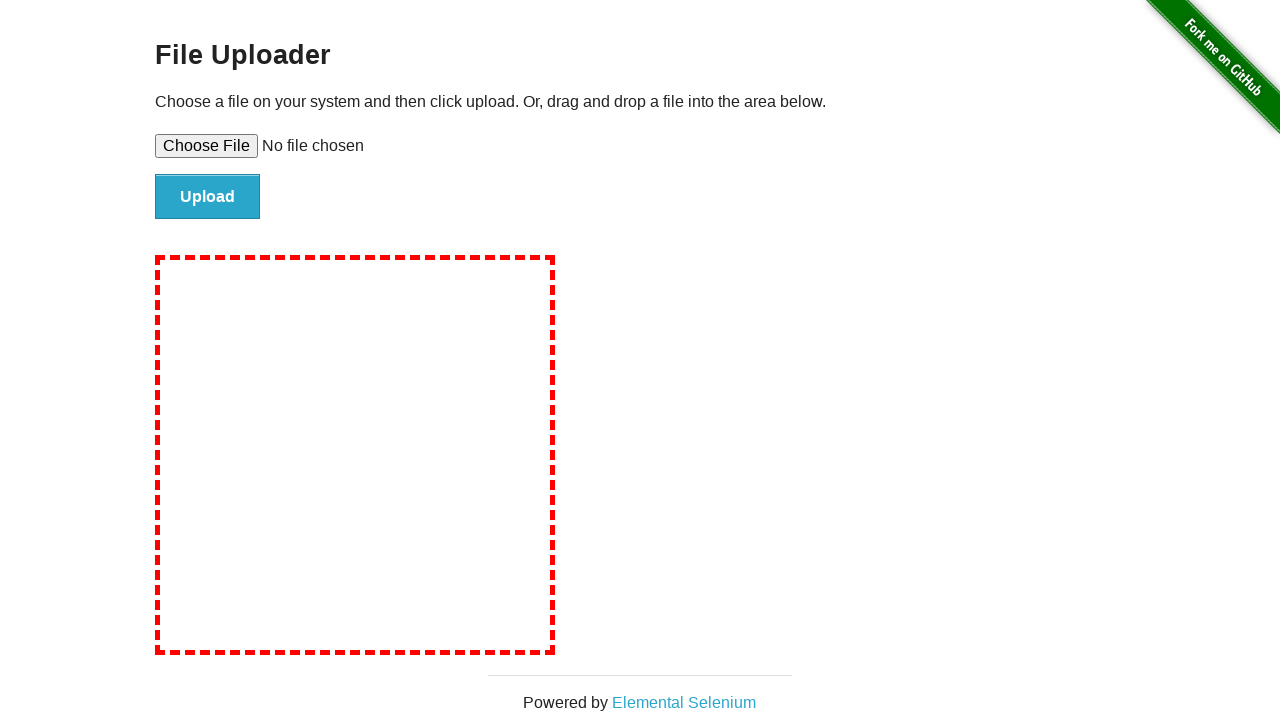

Set file input with temporary test file
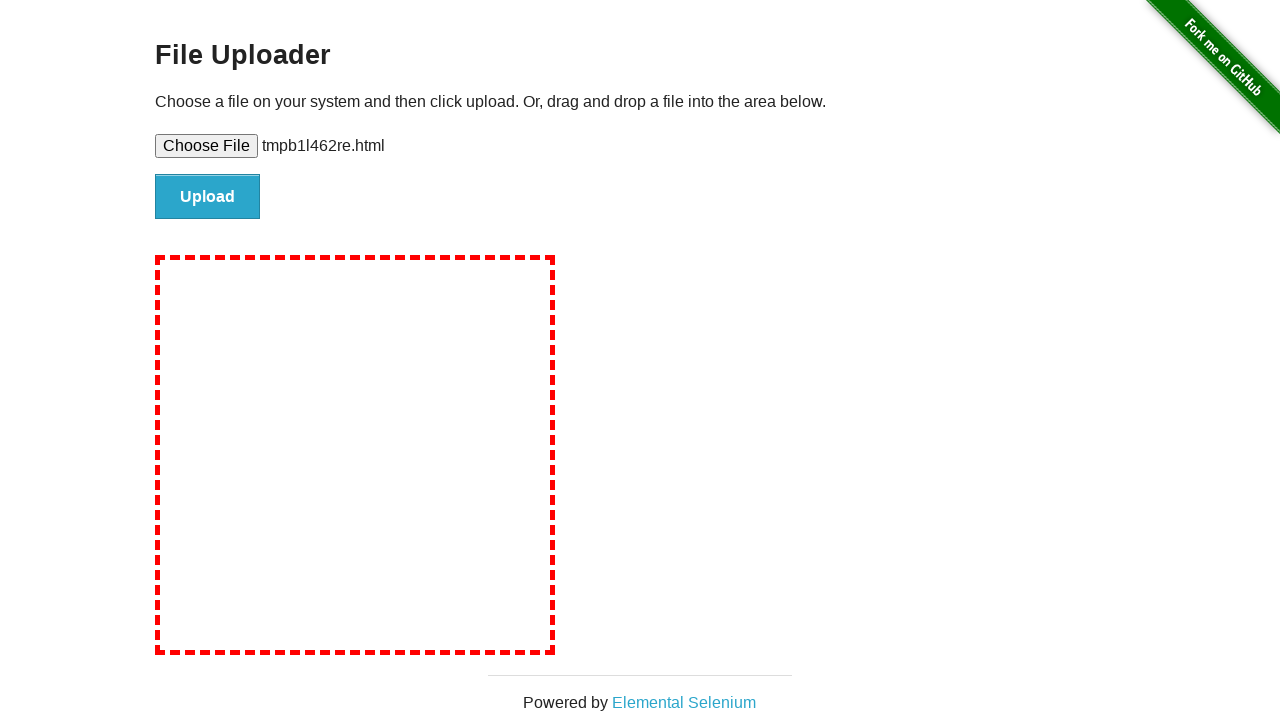

Clicked file submit button at (208, 197) on #file-submit
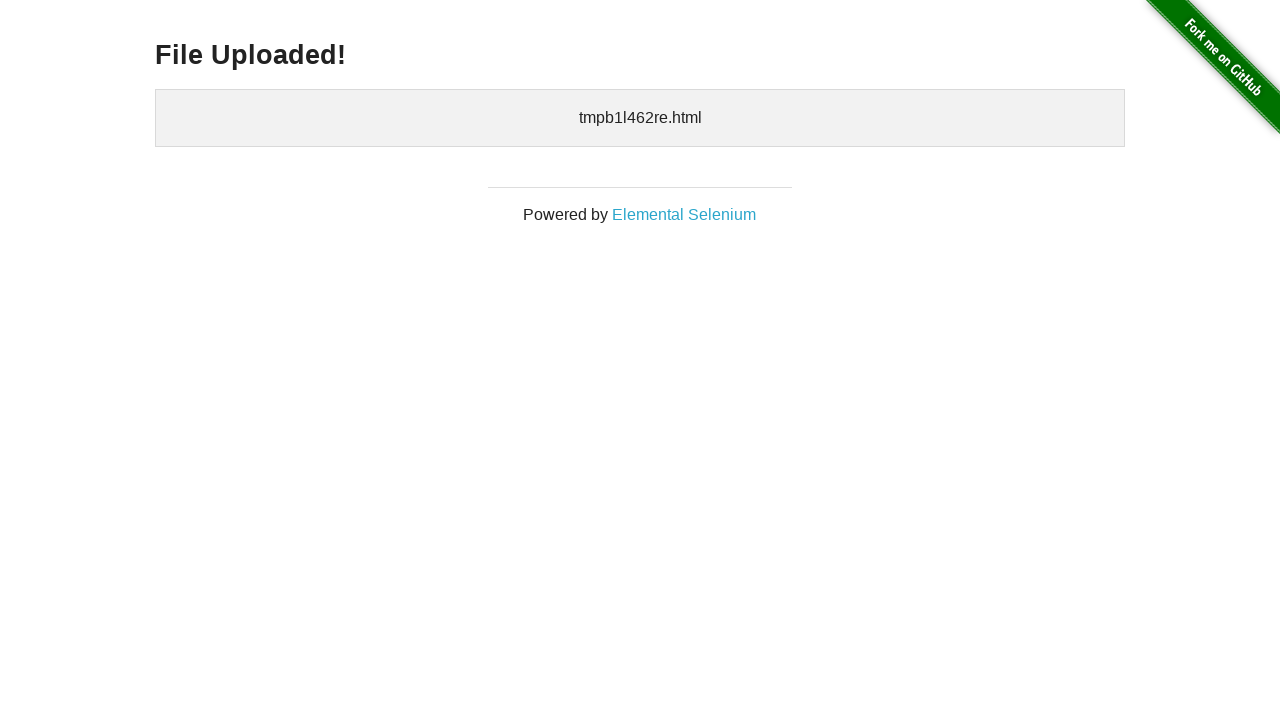

Cleaned up temporary test file
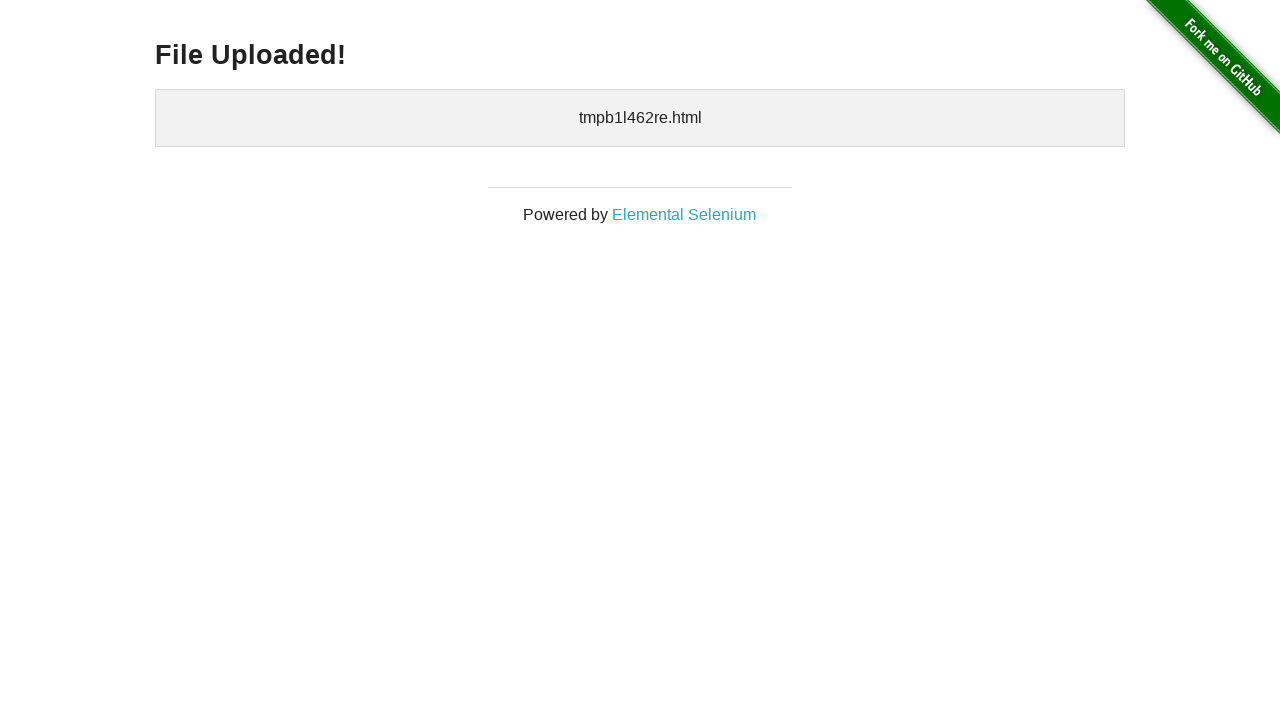

Navigated back from File Upload page
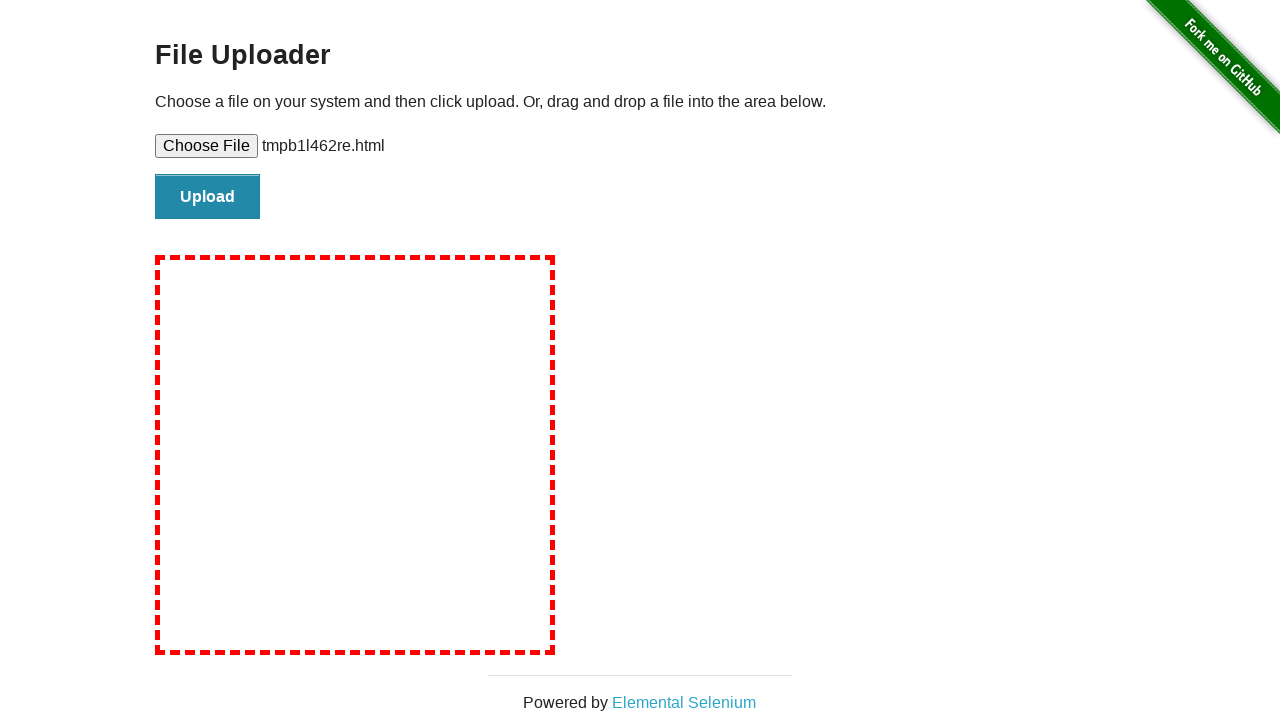

Navigated back again
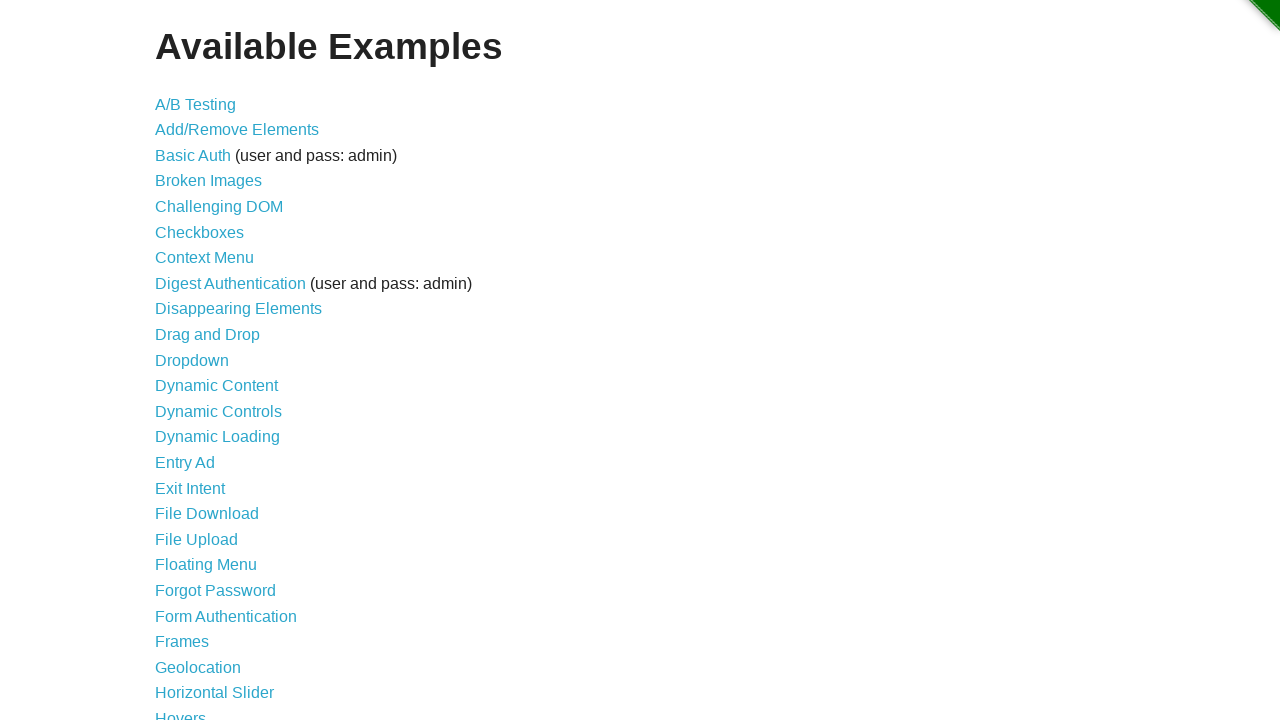

Clicked on Sortable Data Tables menu item at (230, 574) on xpath=//*[@id='content']/ul/li[41]/a
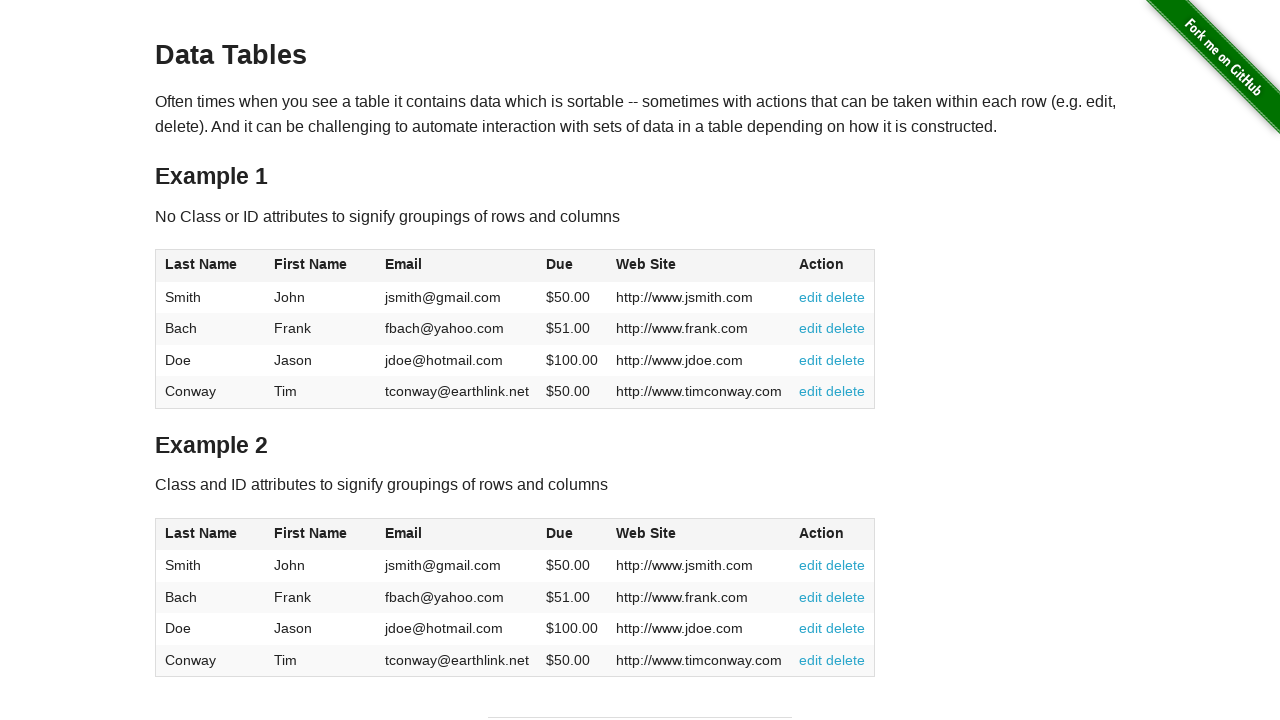

Found Tim's record - Email: tconway@earthlink.net, Website: http://www.timconway.com
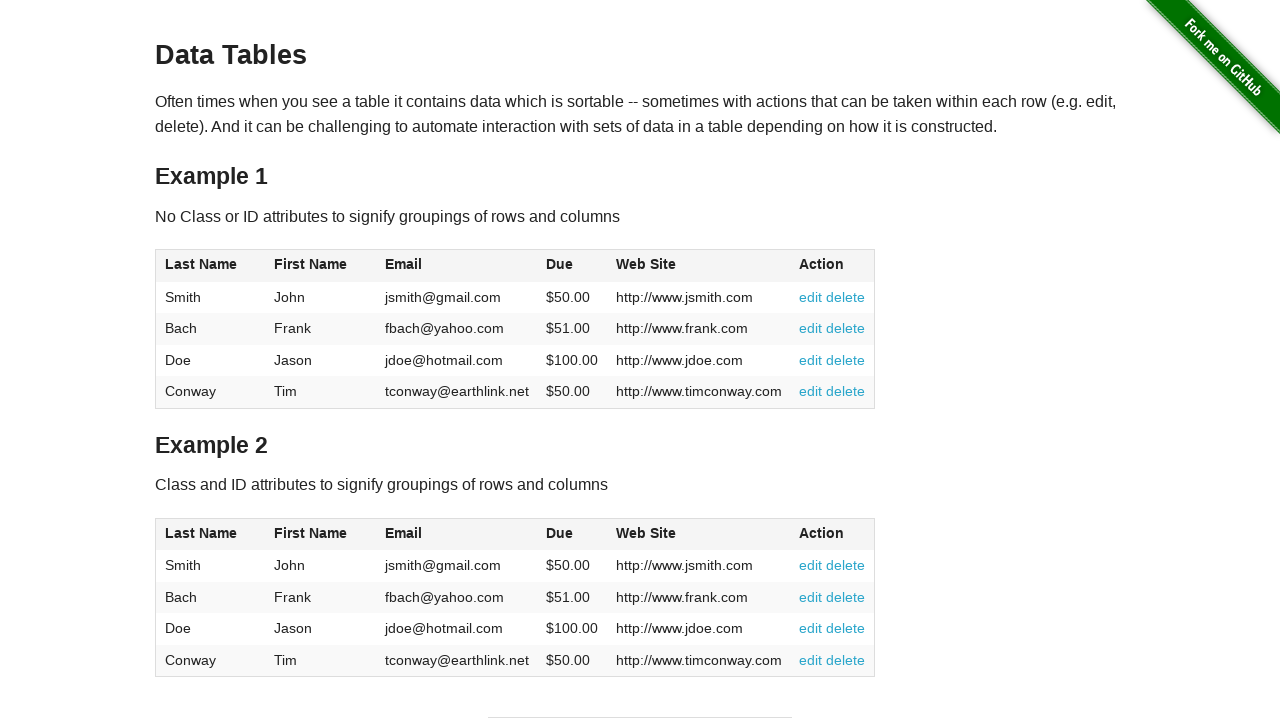

Navigated back from Sortable Data Tables page
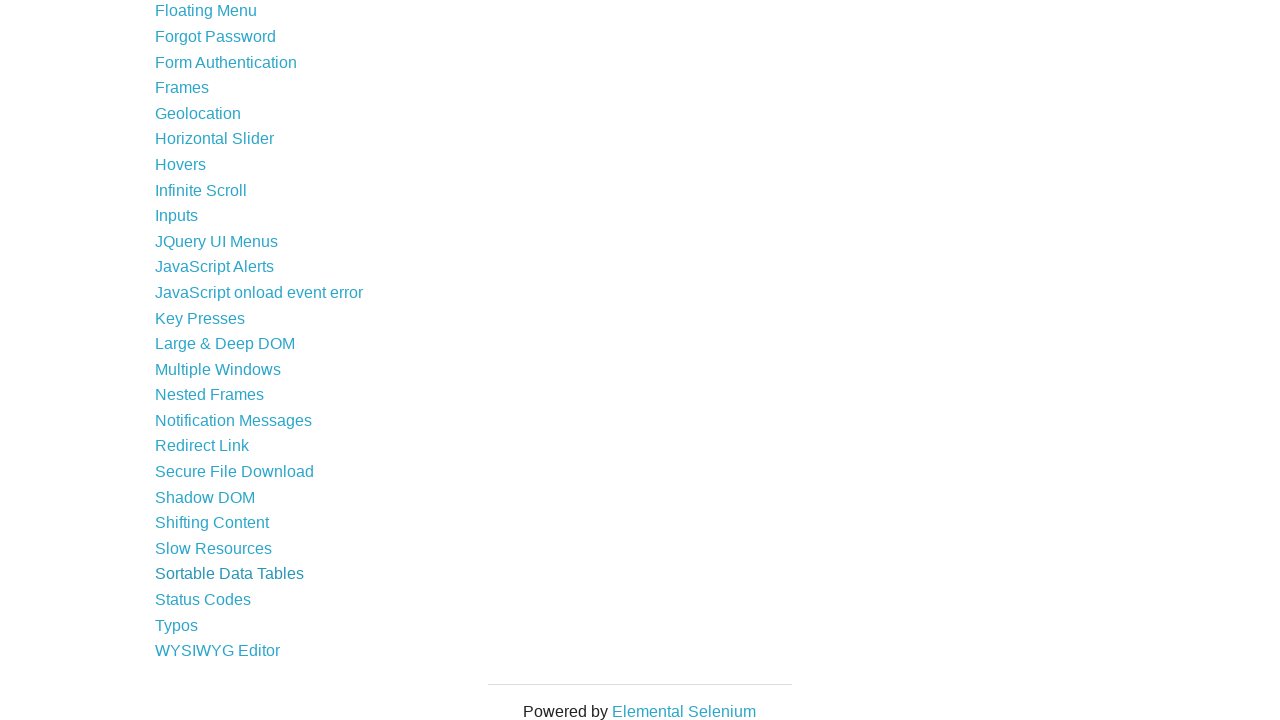

Clicked on keyboard action menu item at (200, 318) on xpath=//*[@id='content']/ul/li[31]/a
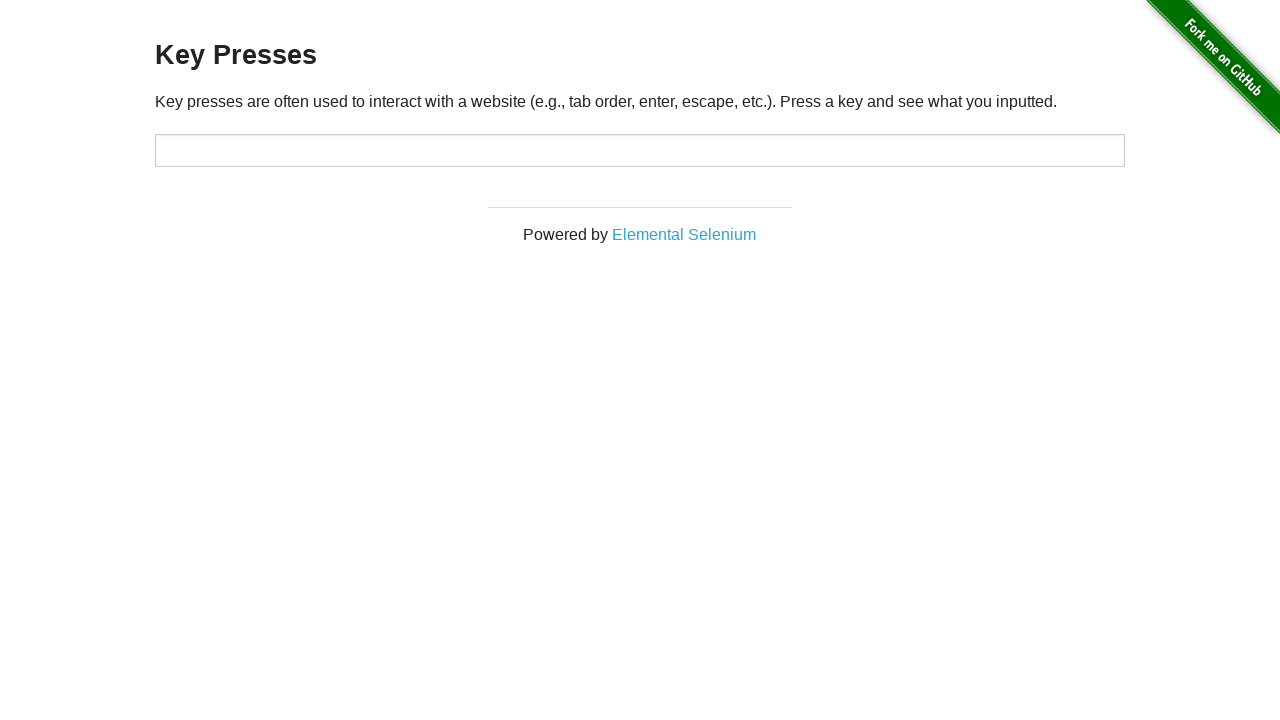

Pressed Enter key in target field on #target
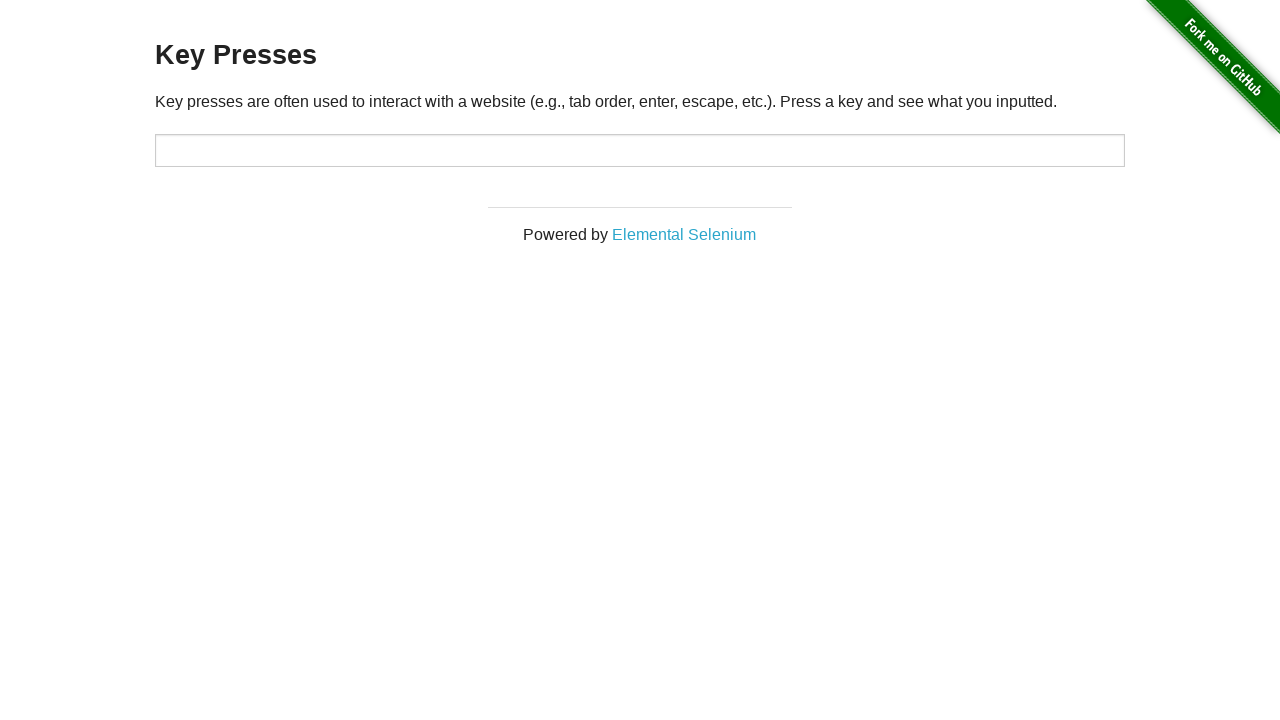

Navigated back from keyboard action page
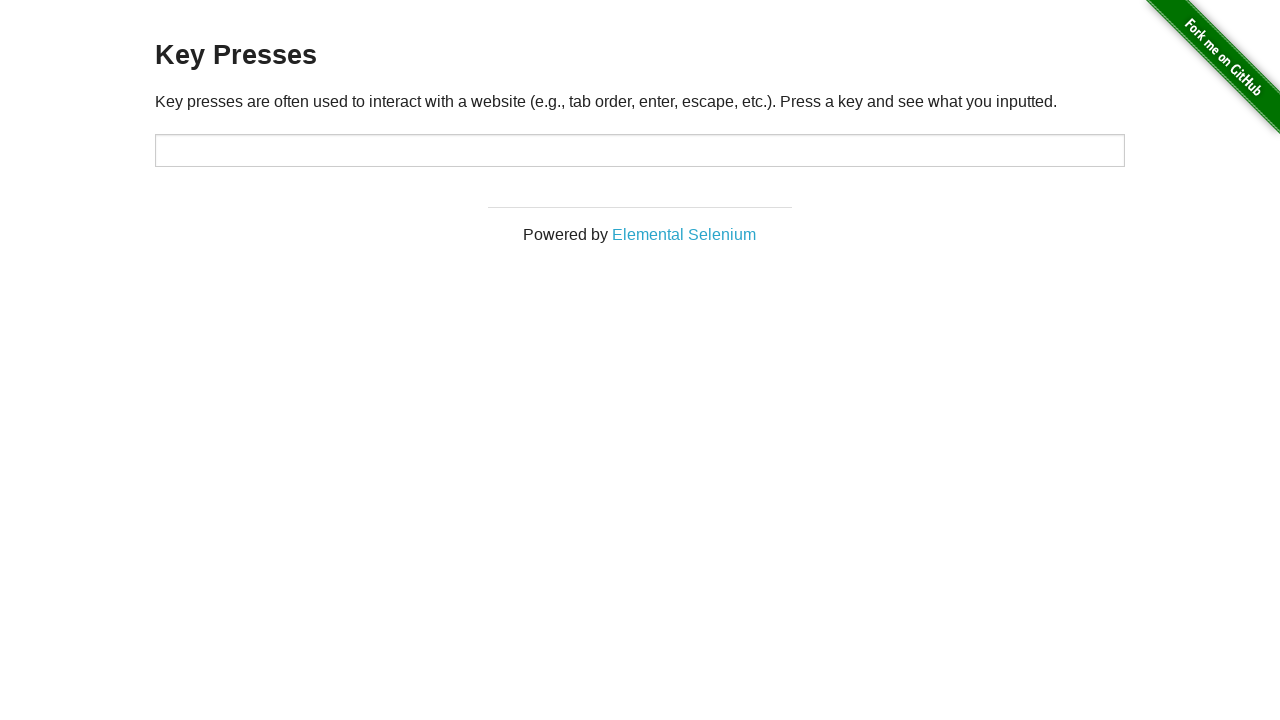

Navigated back again
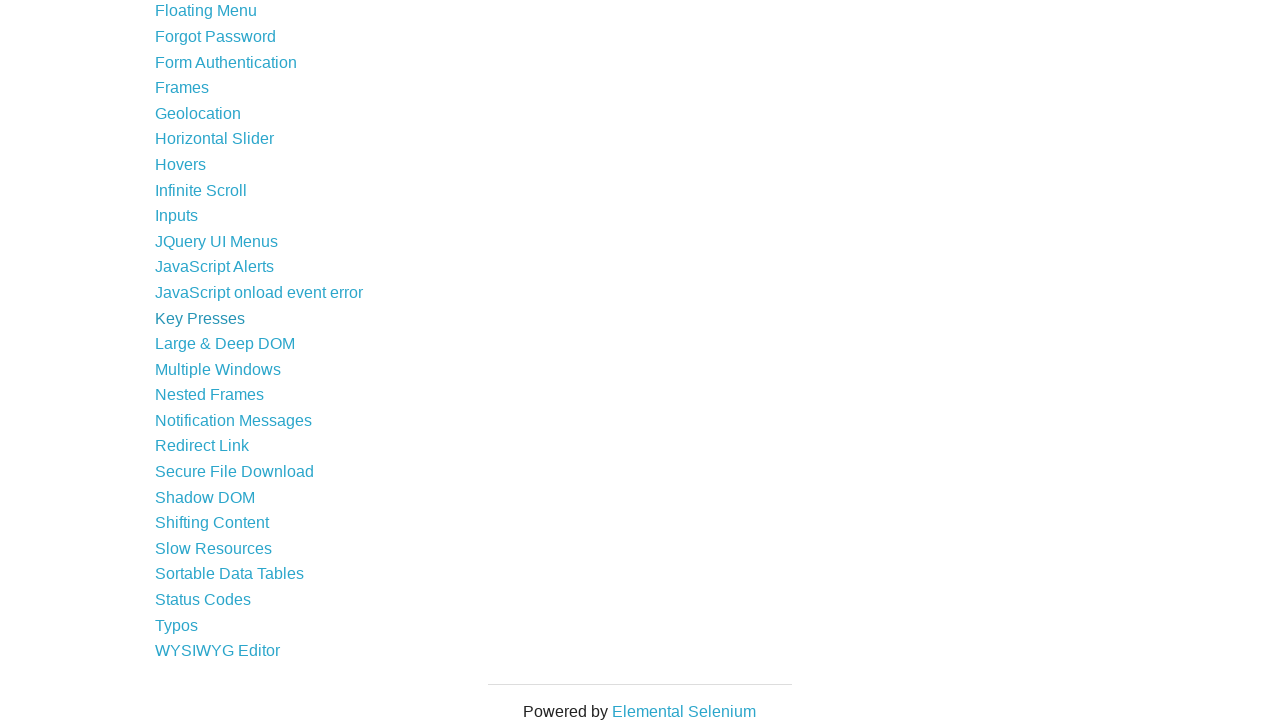

Clicked on Multiple Windows menu item at (218, 369) on xpath=//*[@id='content']/ul/li[33]/a
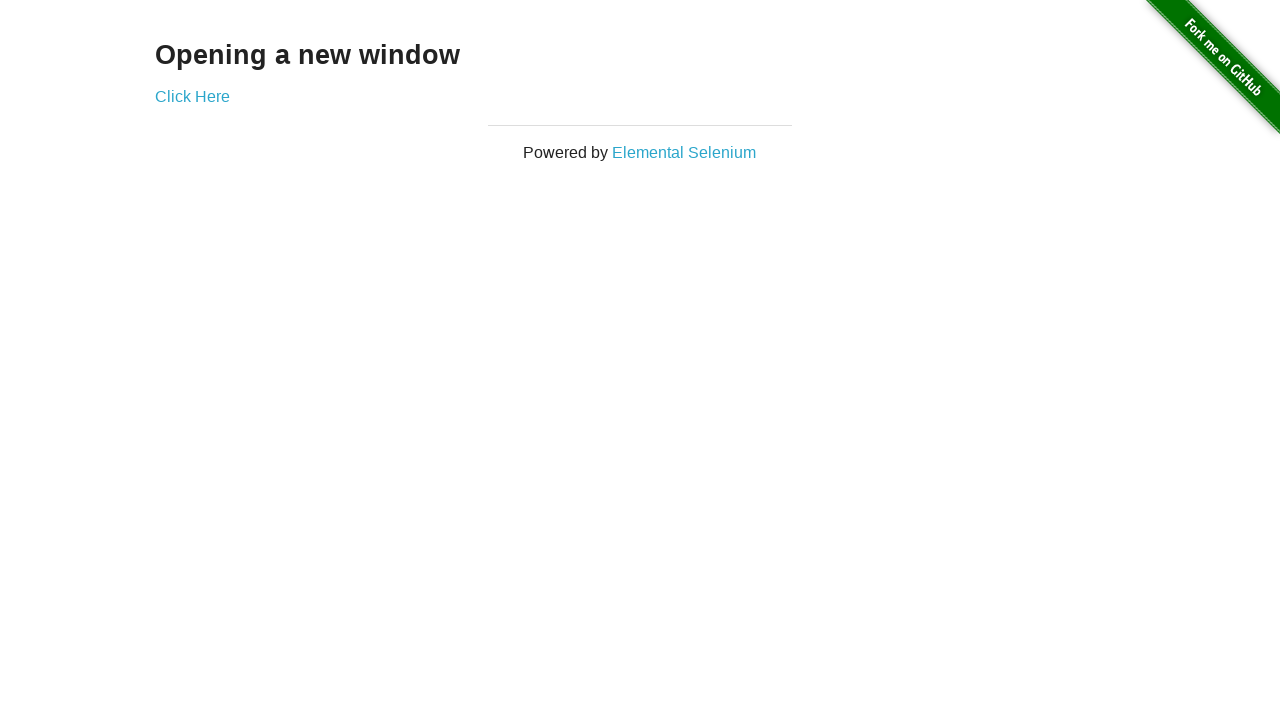

Clicked link to open new window at (192, 96) on xpath=//*[@id='content']/div/a
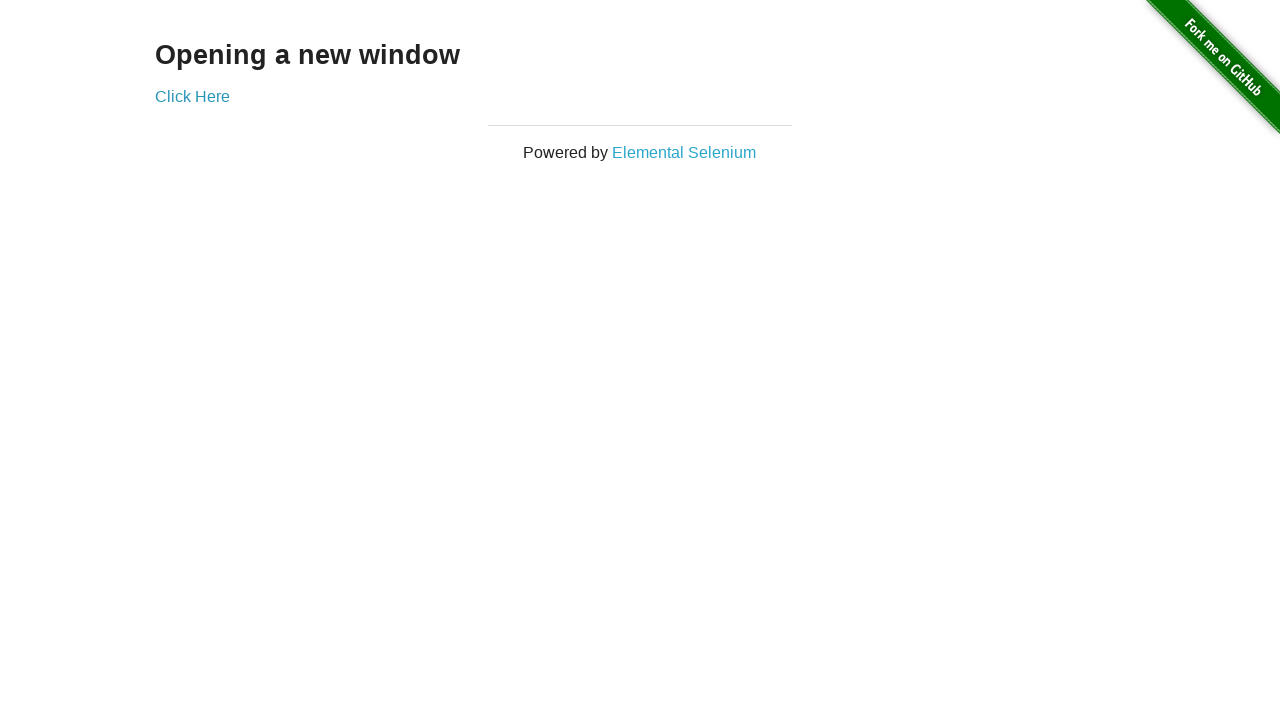

New window opened and captured
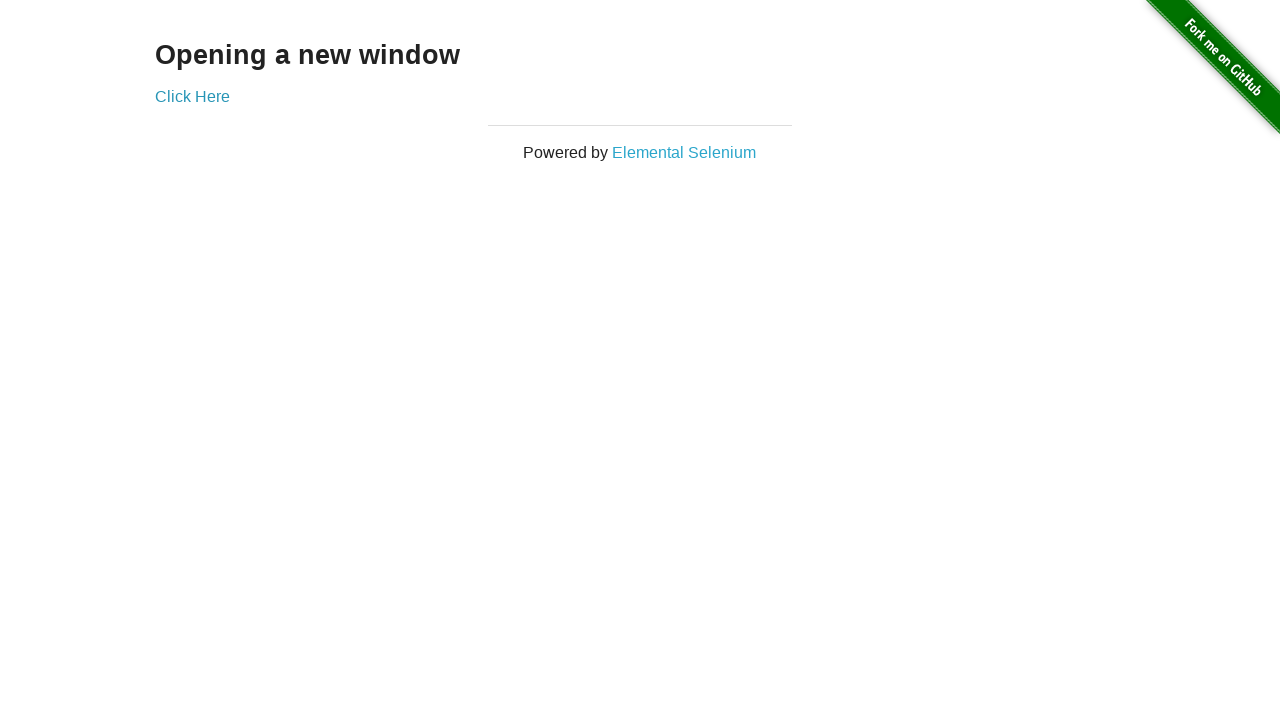

Retrieved text from new window: New Window
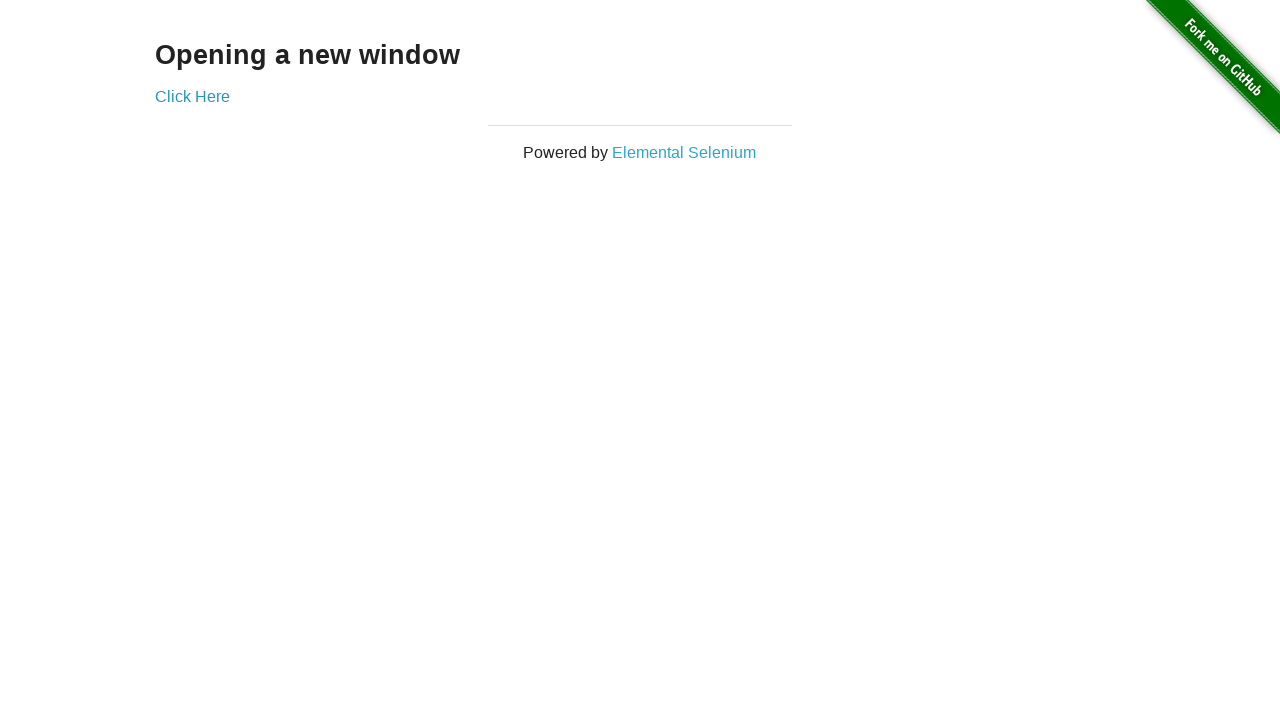

Closed new window
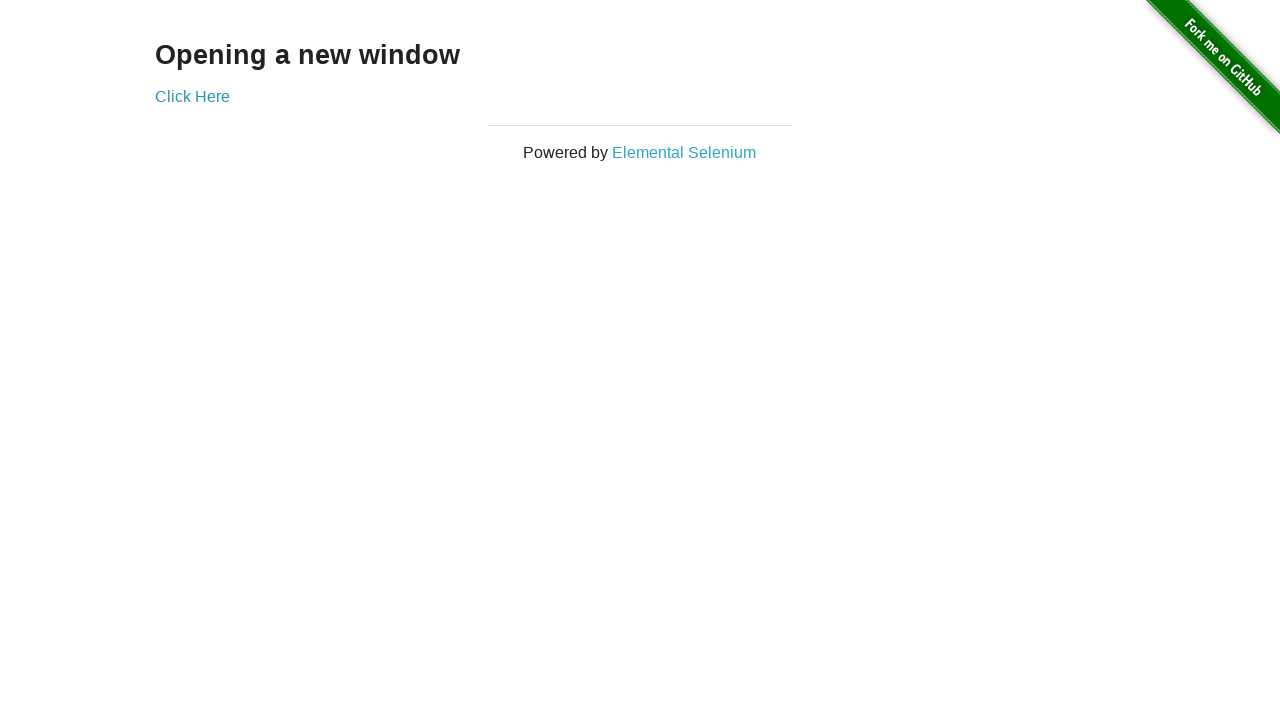

Navigated back from Multiple Windows page
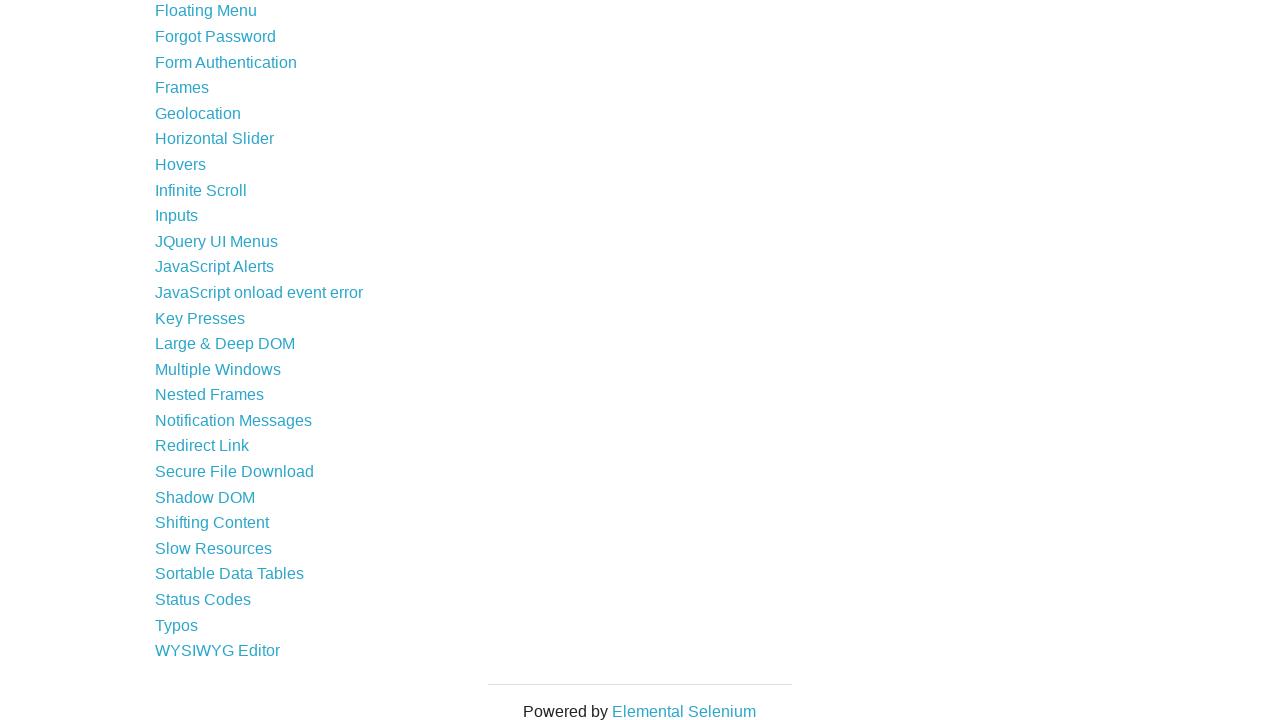

Clicked on Context Menu menu item at (204, 361) on xpath=//*[@id='content']/ul/li[7]/a
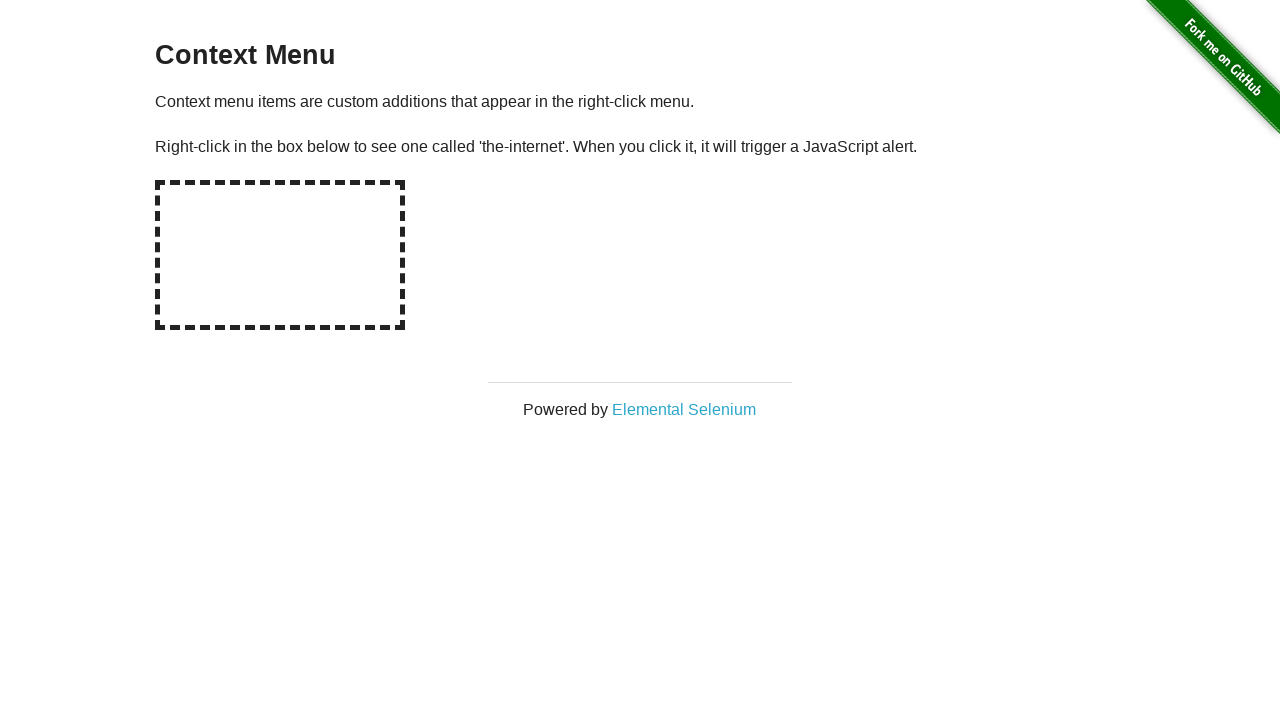

Right-clicked on hot spot element at (280, 255) on xpath=//*[@id='hot-spot']
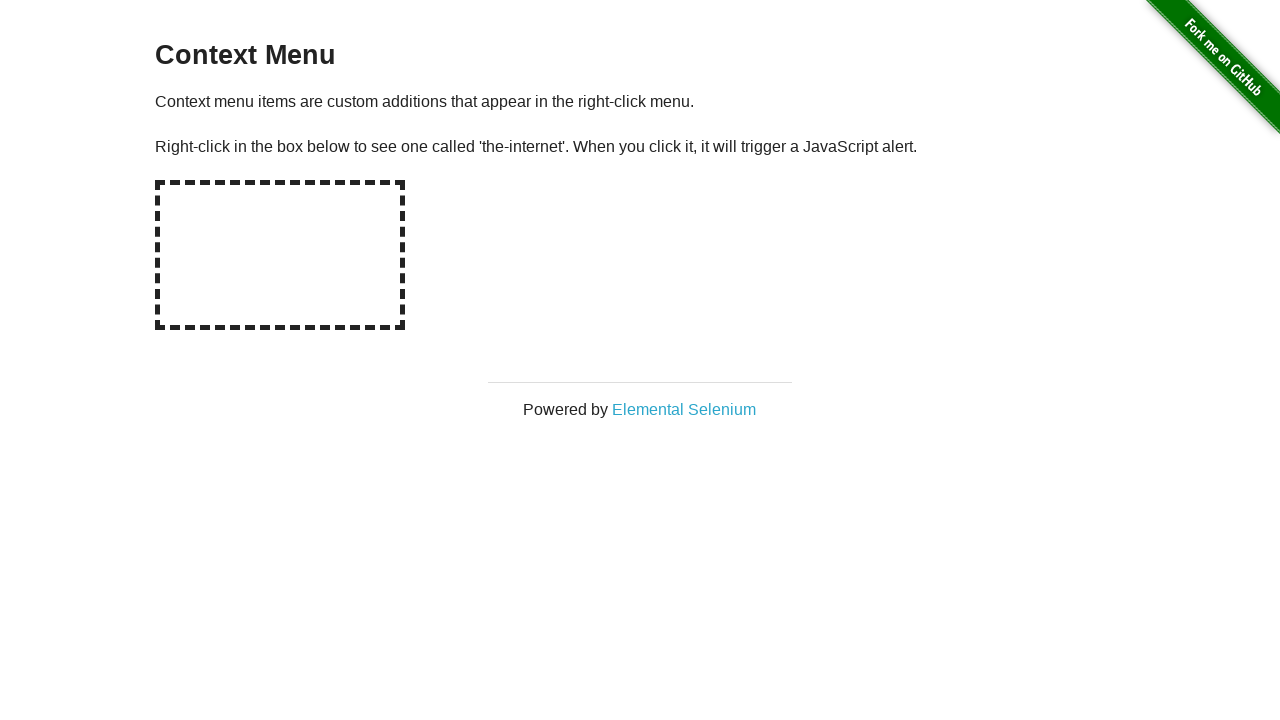

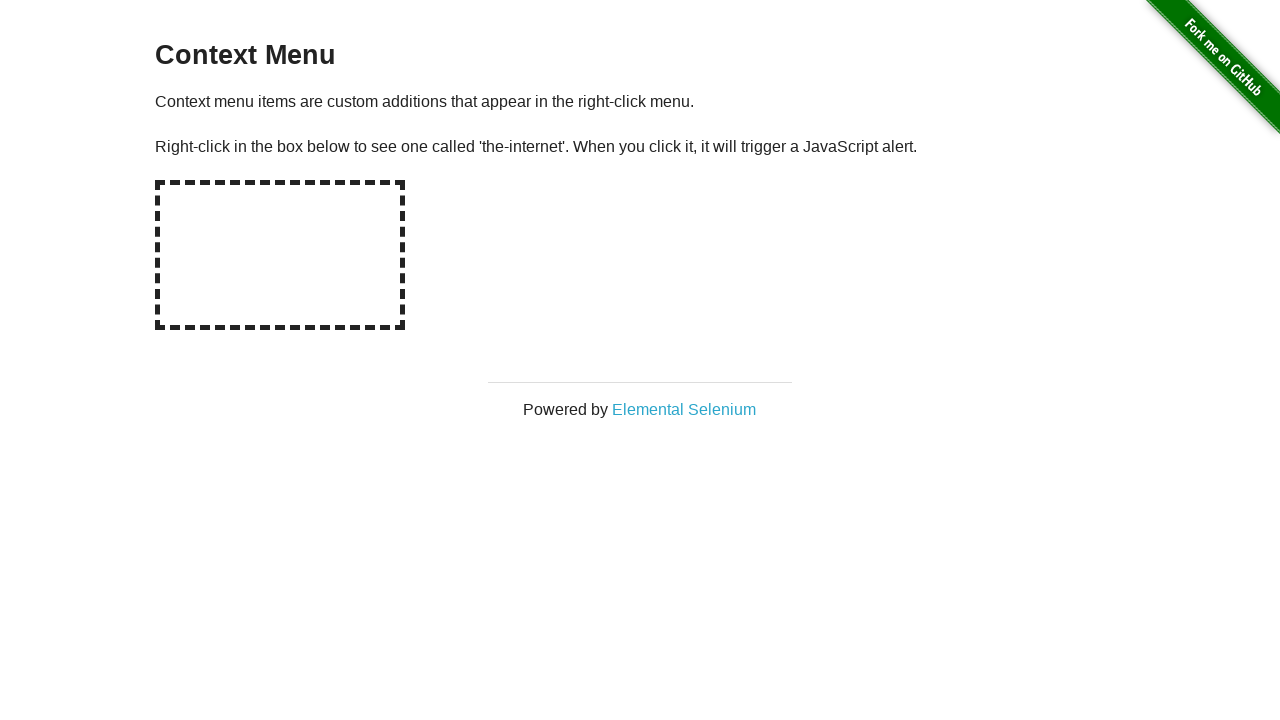